Tests horizontal slider functionality by moving the slider right using arrow keys 10 times, then left 11 times, verifying the displayed value updates correctly with each step

Starting URL: https://the-internet.herokuapp.com/horizontal_slider

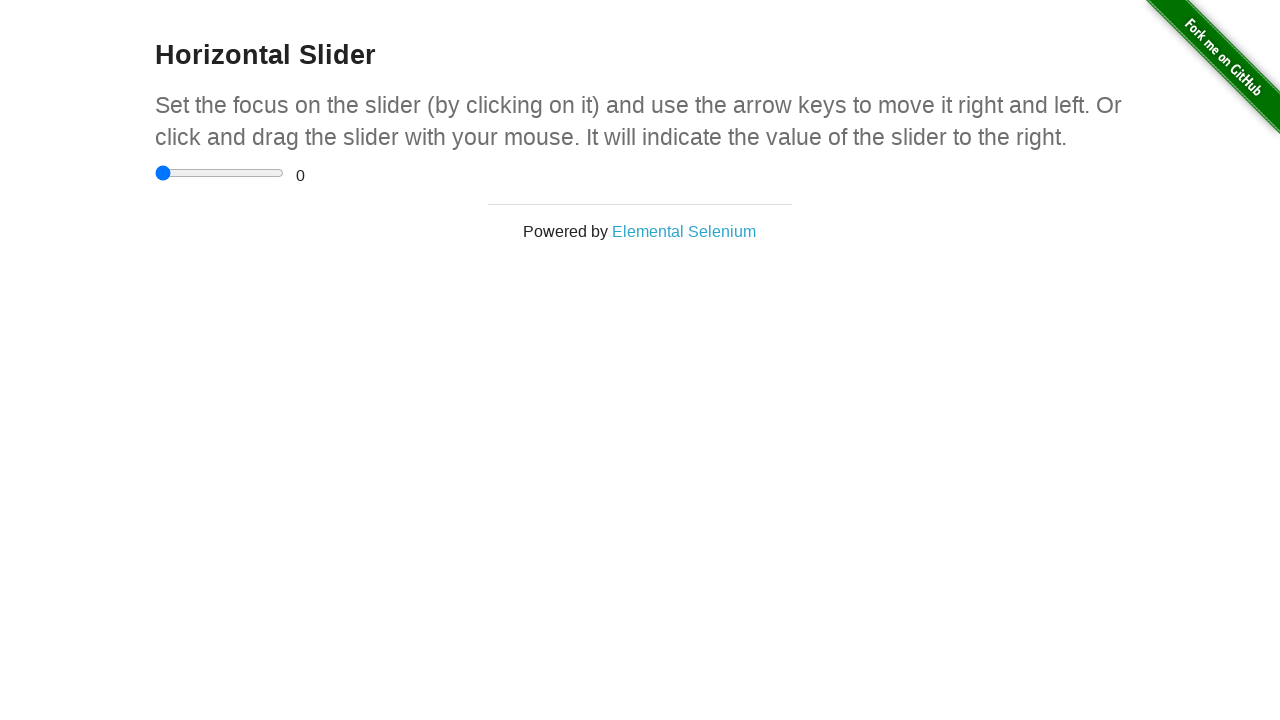

Navigated to horizontal slider test page
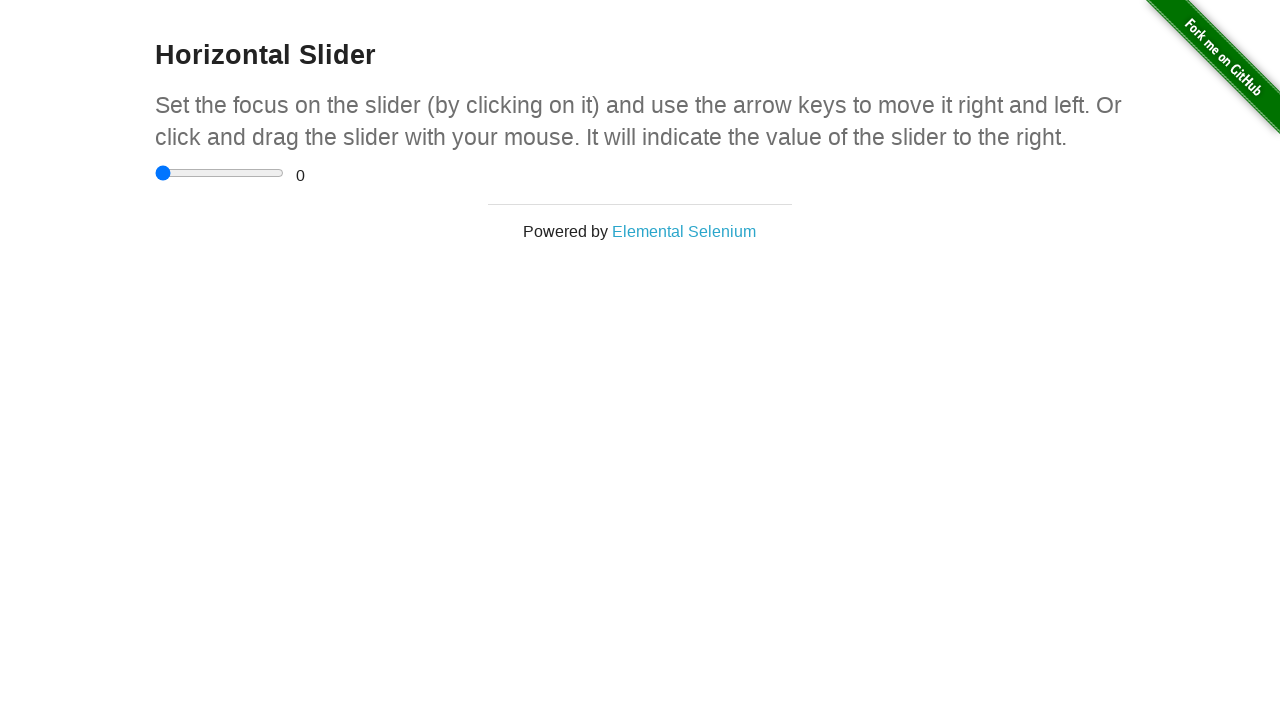

Located slider element
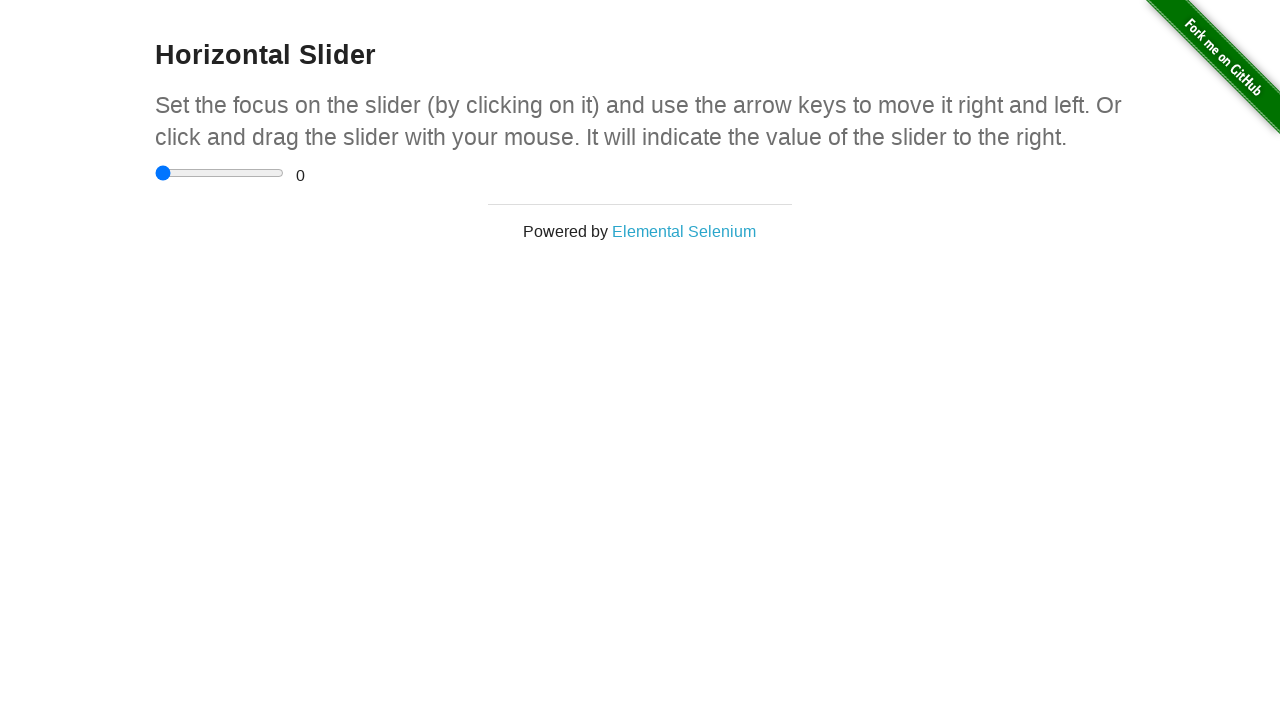

Located value display element
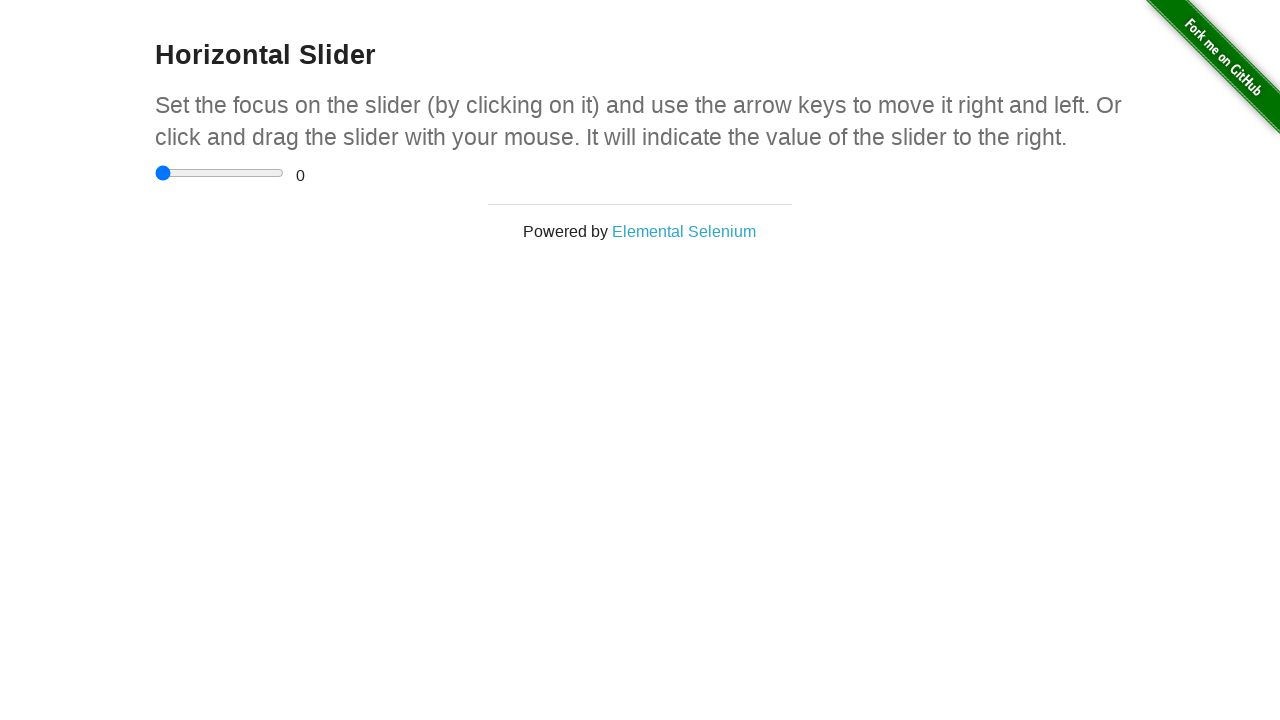

Slider element is visible and ready
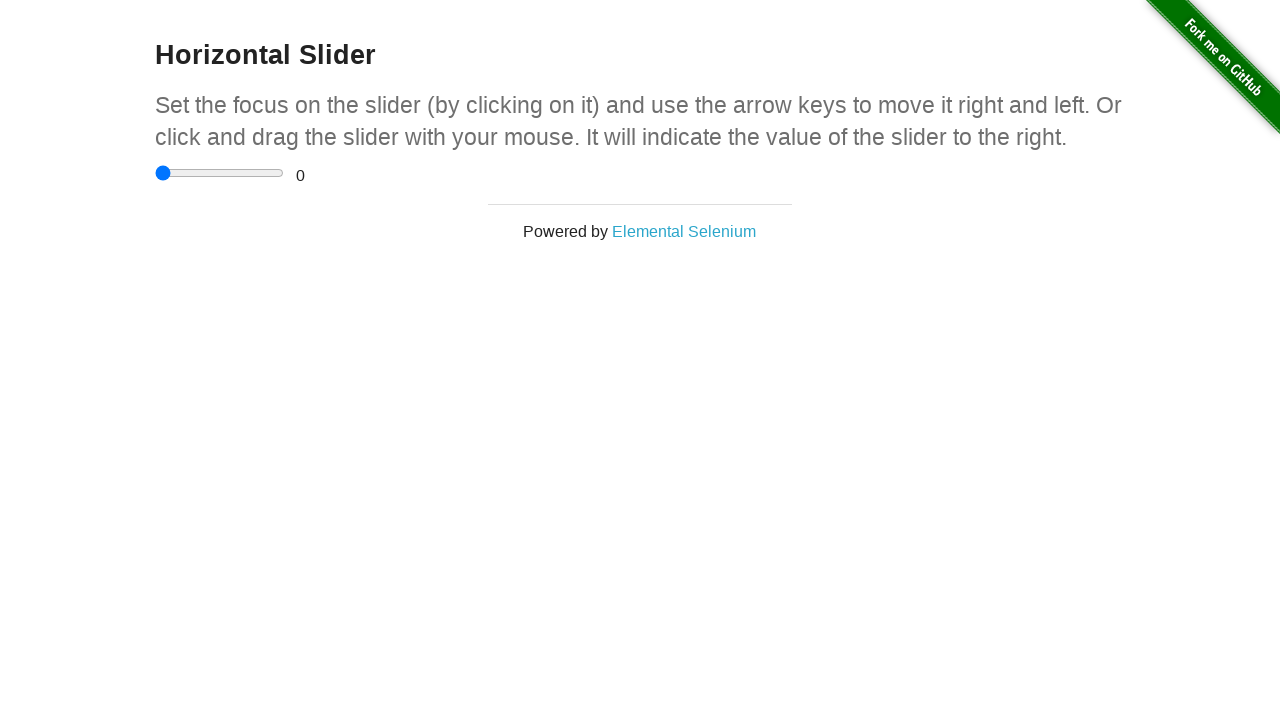

Verified initial slider value is 0
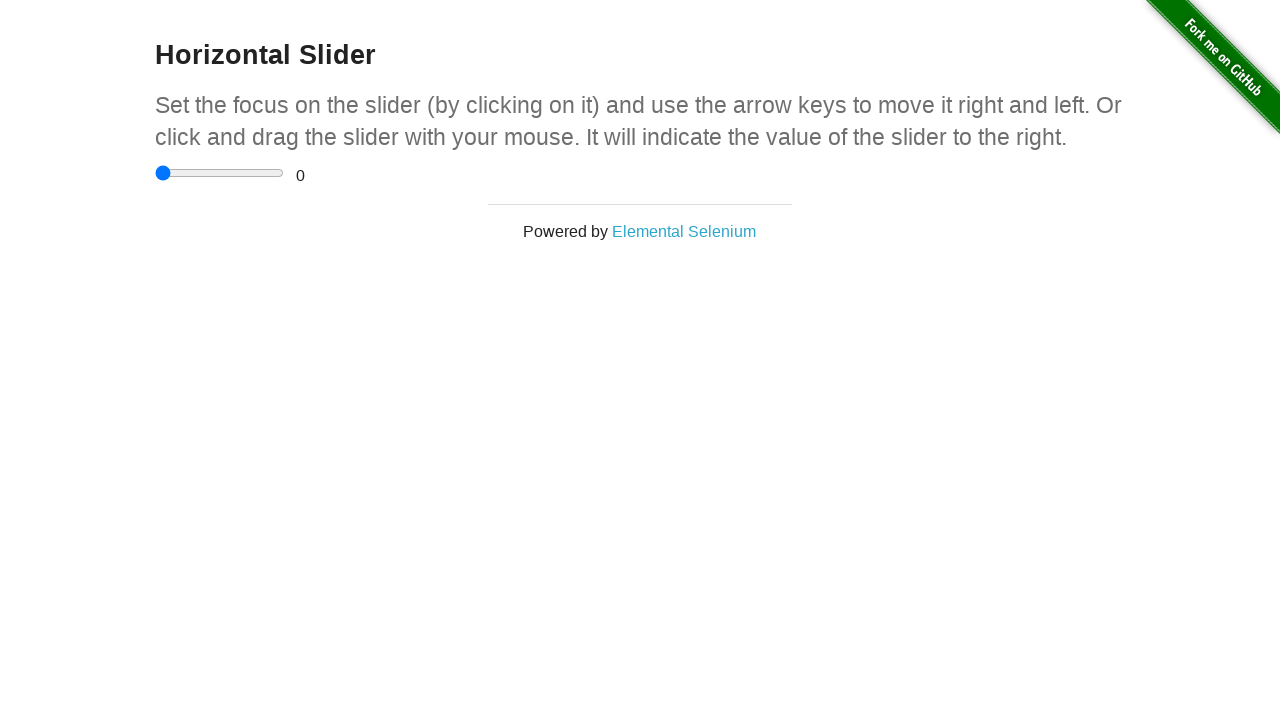

Pressed ArrowRight on slider (movement 1/10) on xpath=//html/body/div[2]/div/div/div/input
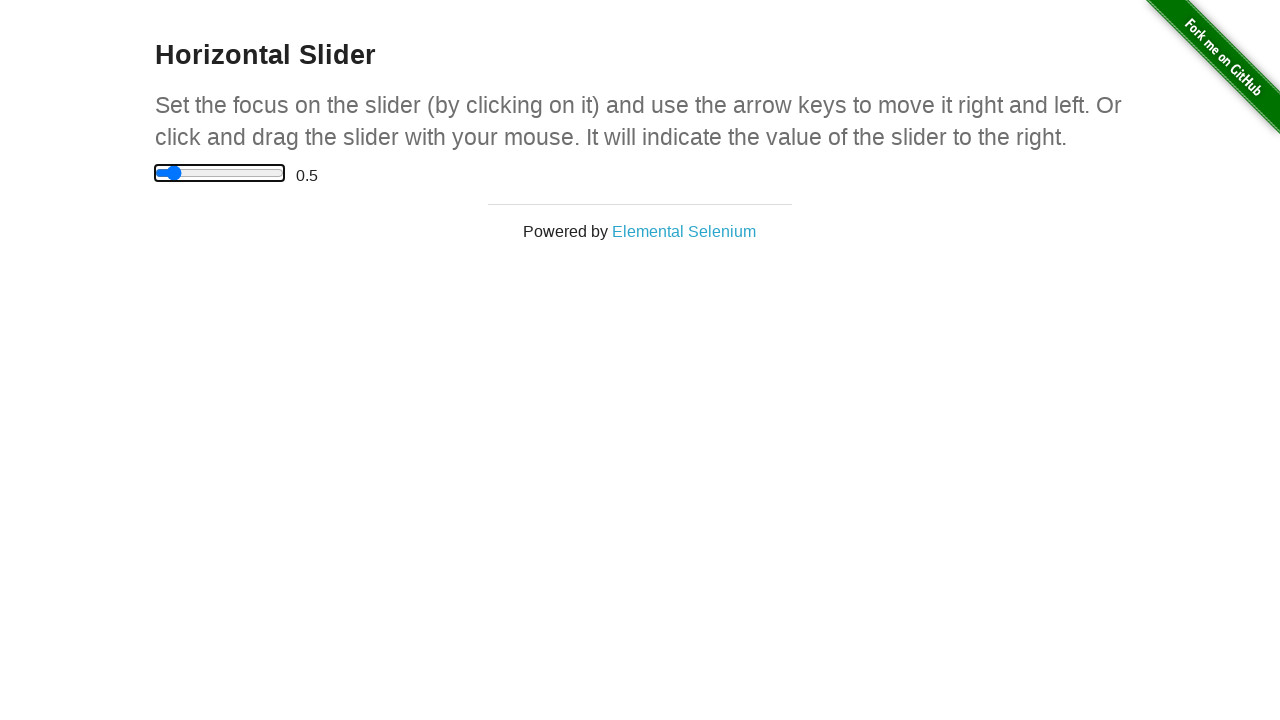

Waited for slider value to update after rightward movement 1/10
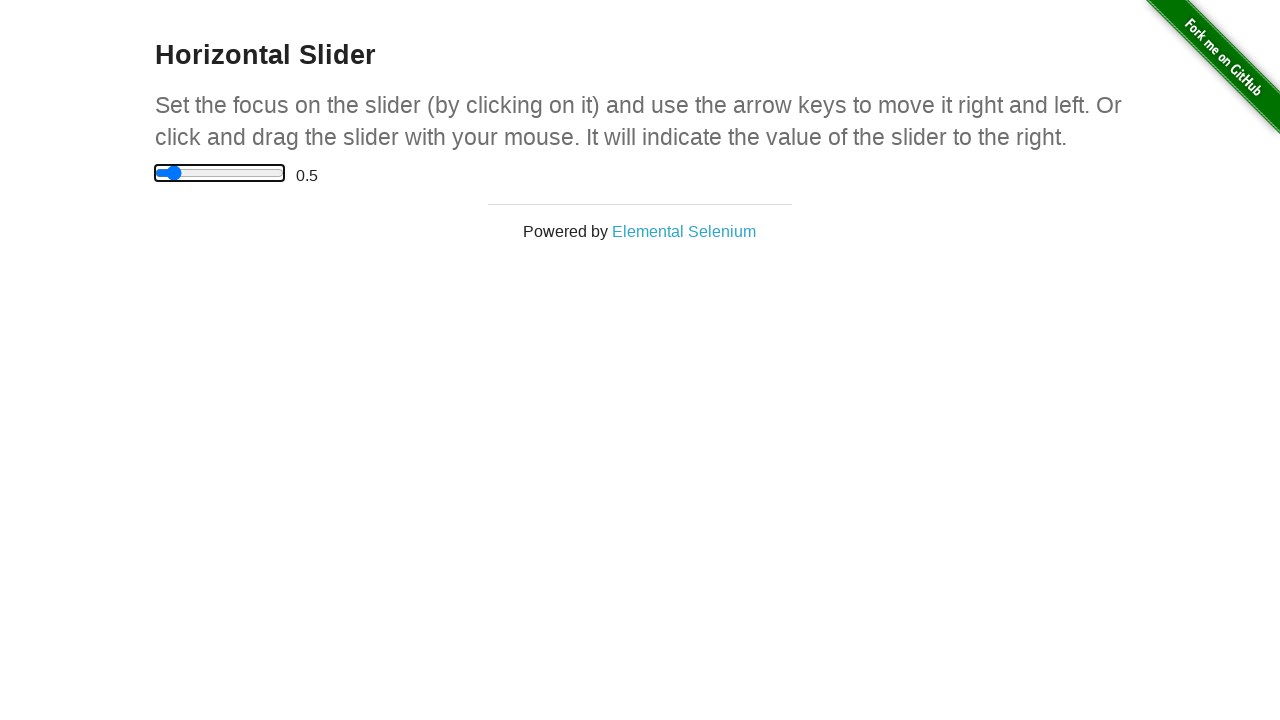

Pressed ArrowRight on slider (movement 2/10) on xpath=//html/body/div[2]/div/div/div/input
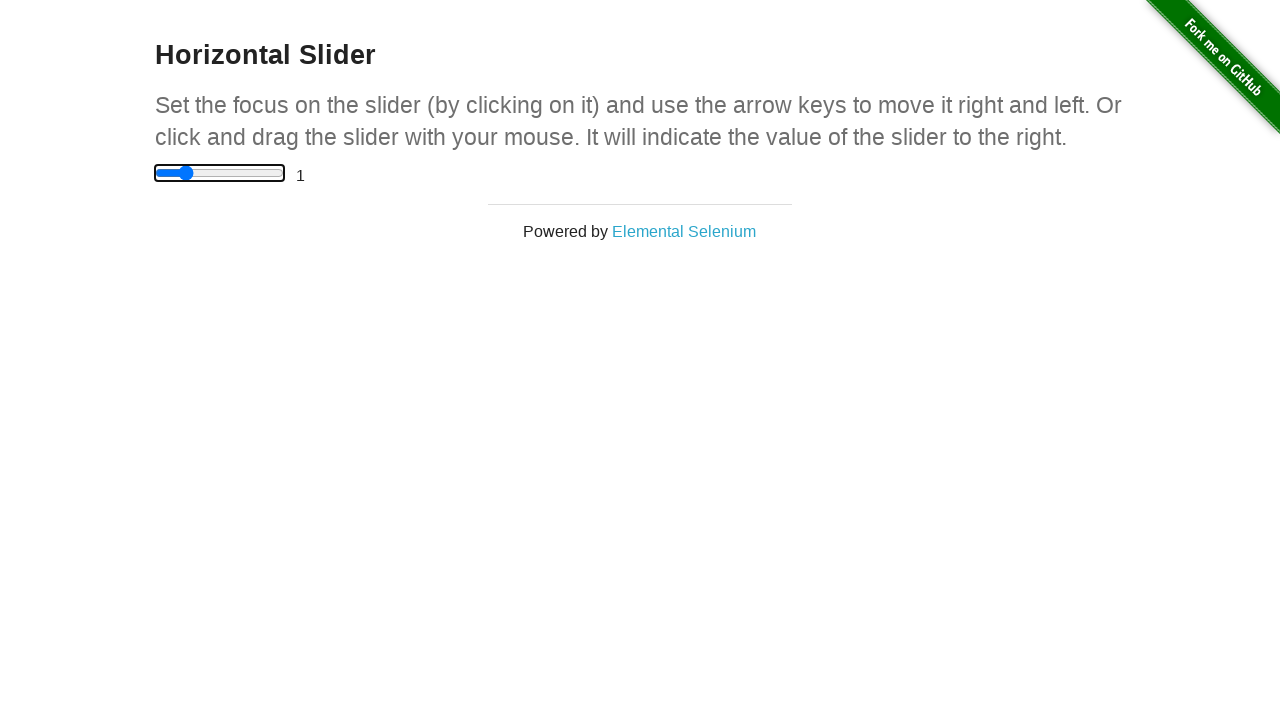

Waited for slider value to update after rightward movement 2/10
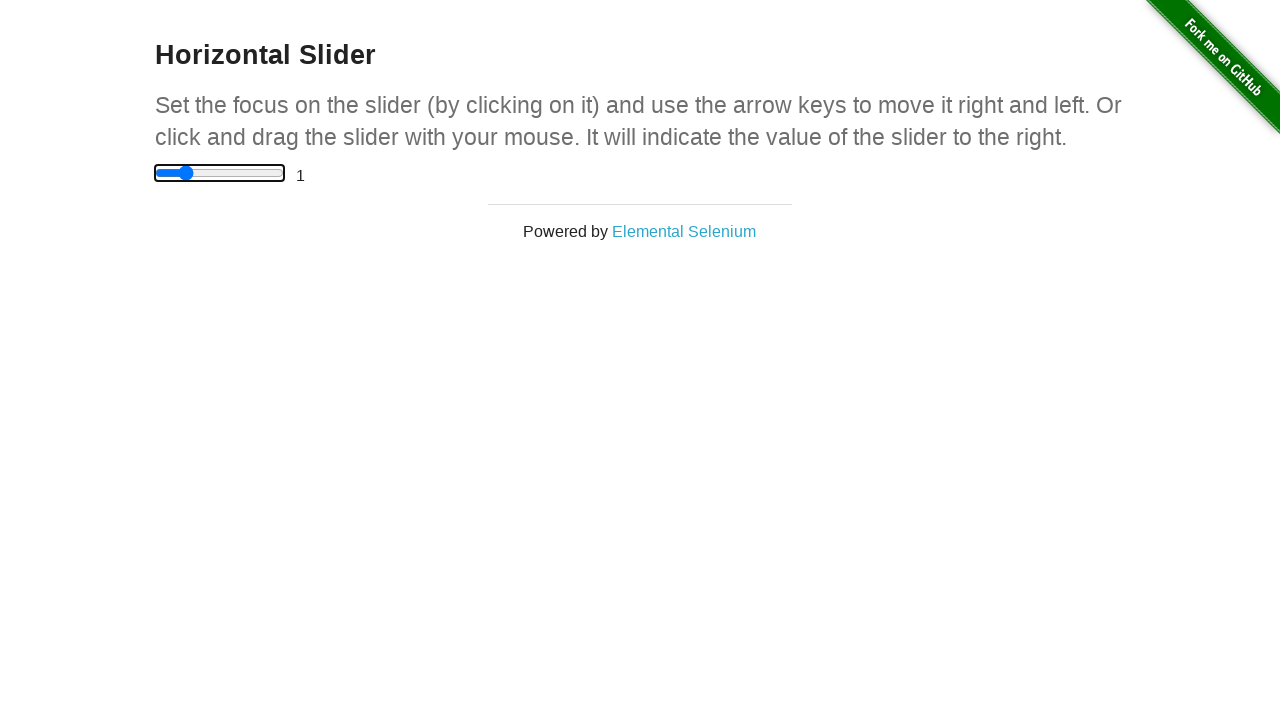

Pressed ArrowRight on slider (movement 3/10) on xpath=//html/body/div[2]/div/div/div/input
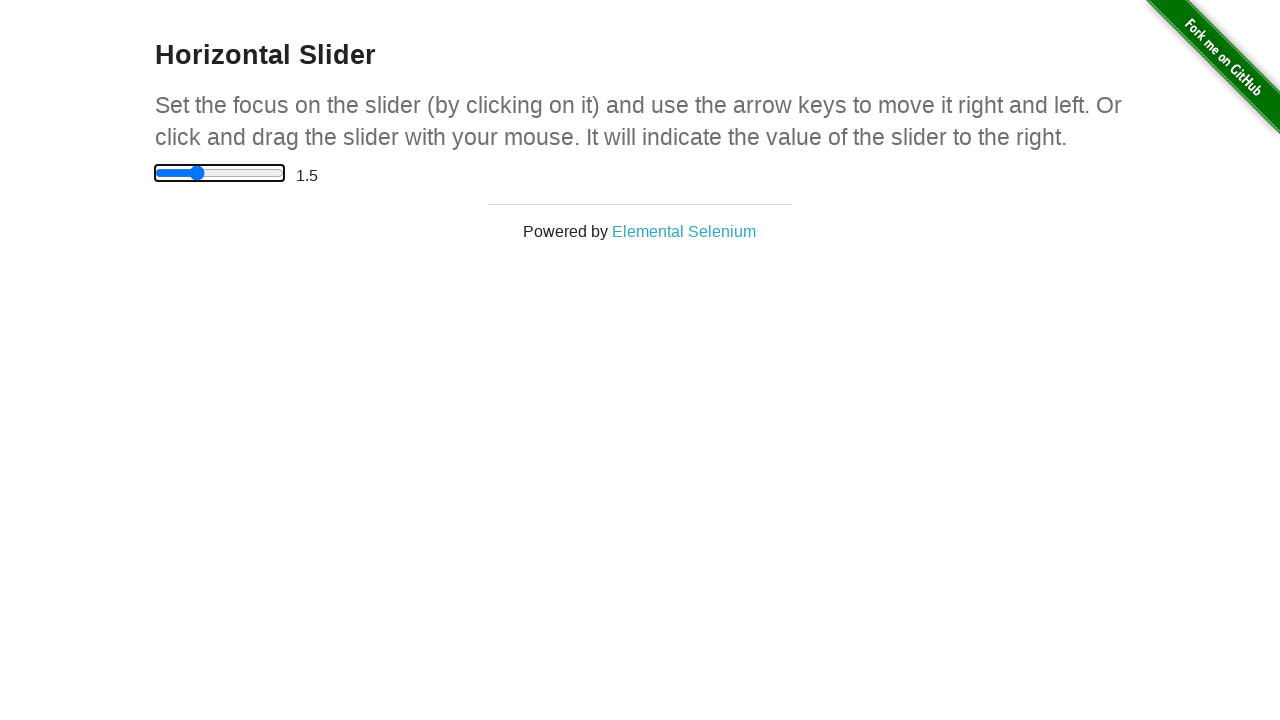

Waited for slider value to update after rightward movement 3/10
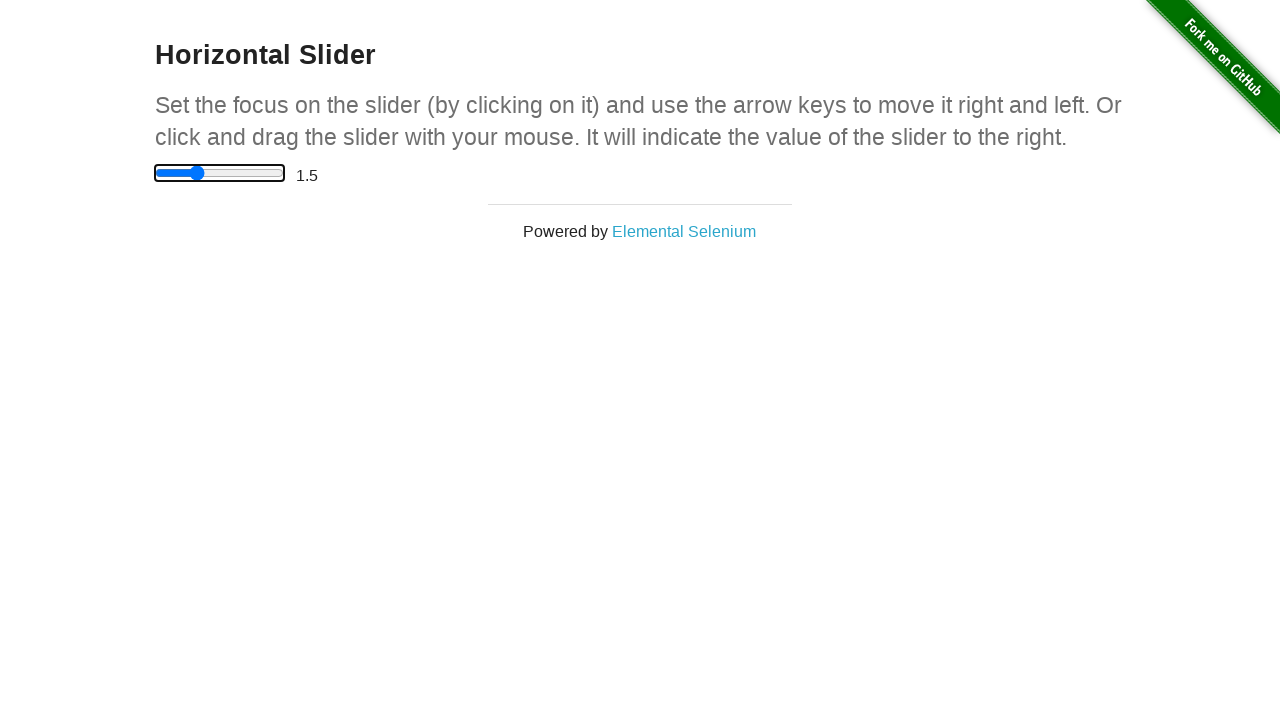

Pressed ArrowRight on slider (movement 4/10) on xpath=//html/body/div[2]/div/div/div/input
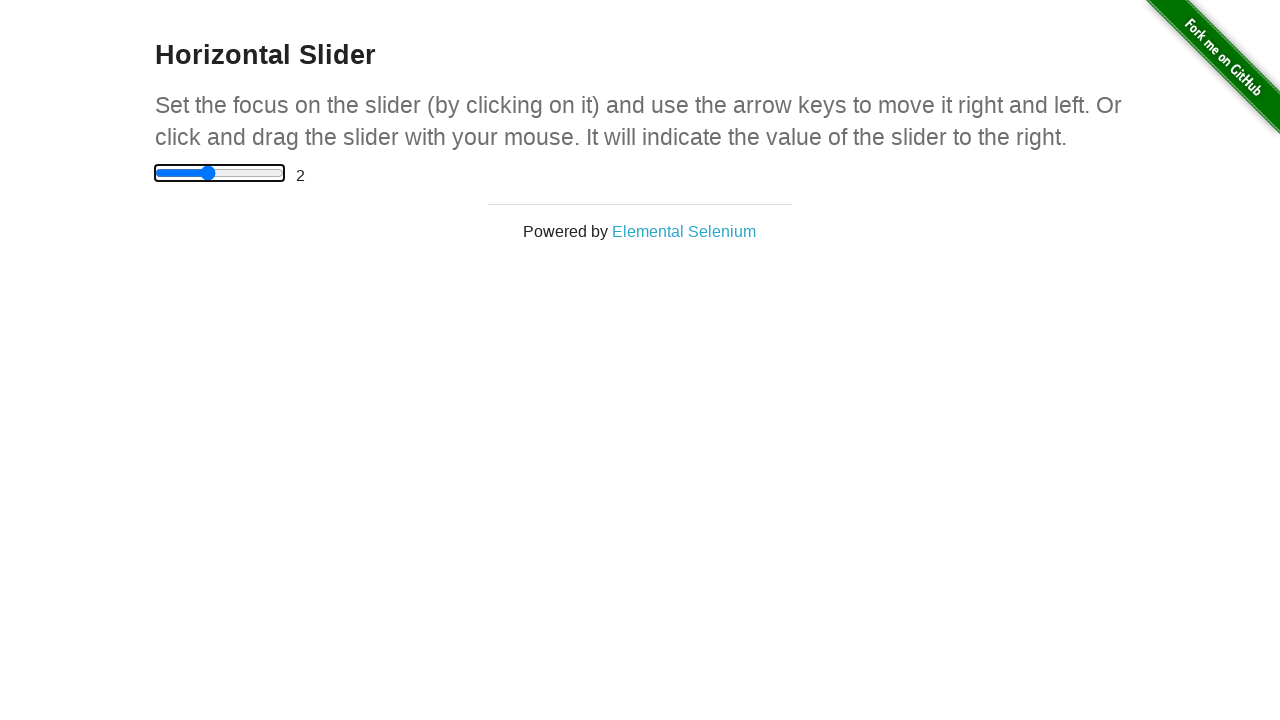

Waited for slider value to update after rightward movement 4/10
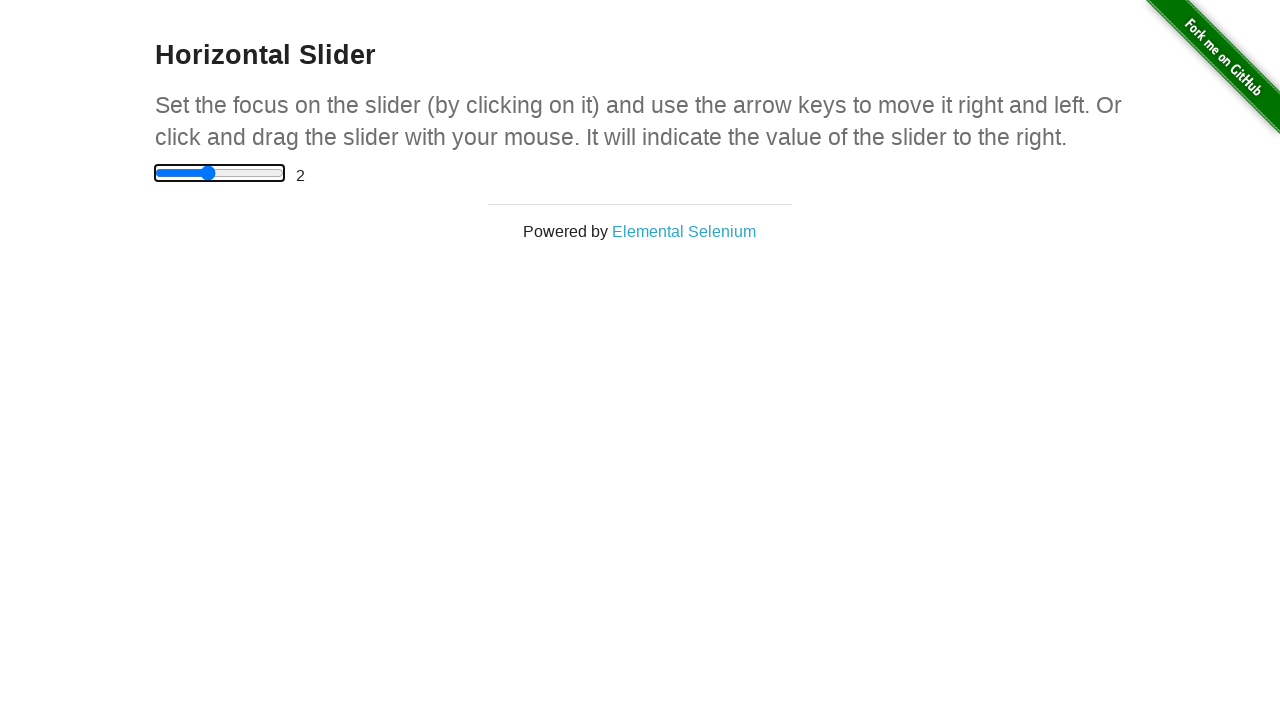

Pressed ArrowRight on slider (movement 5/10) on xpath=//html/body/div[2]/div/div/div/input
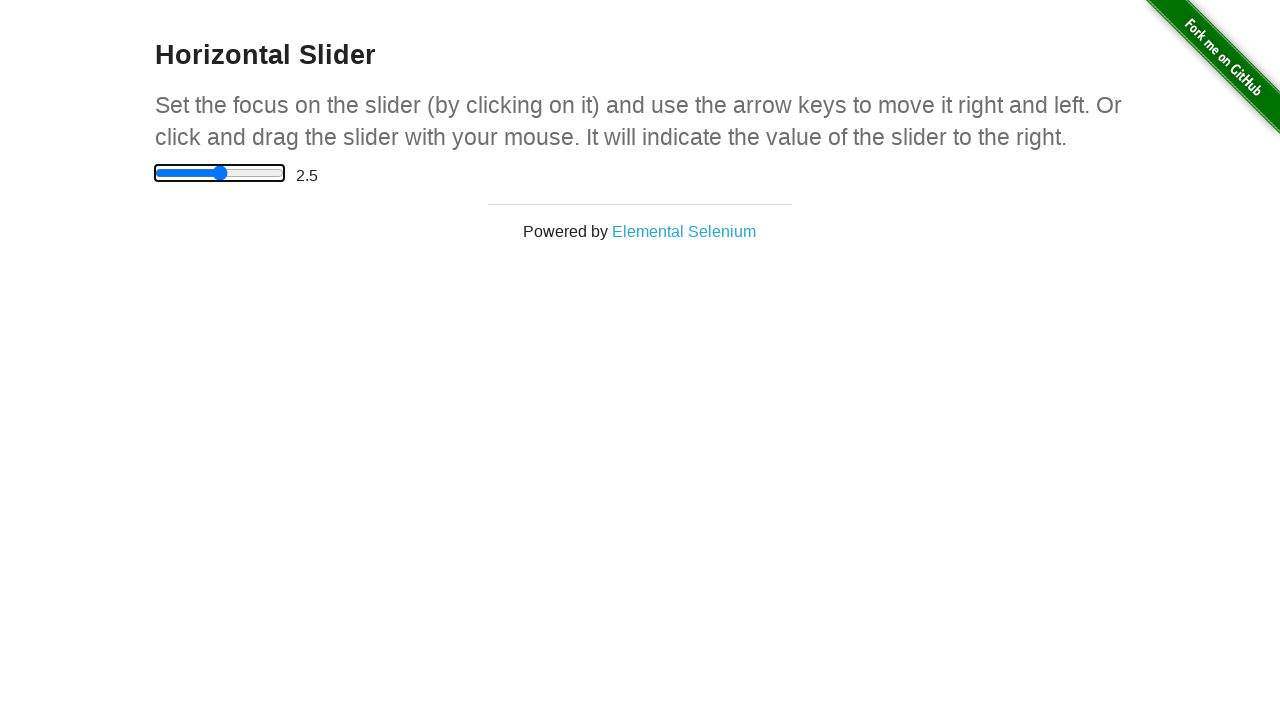

Waited for slider value to update after rightward movement 5/10
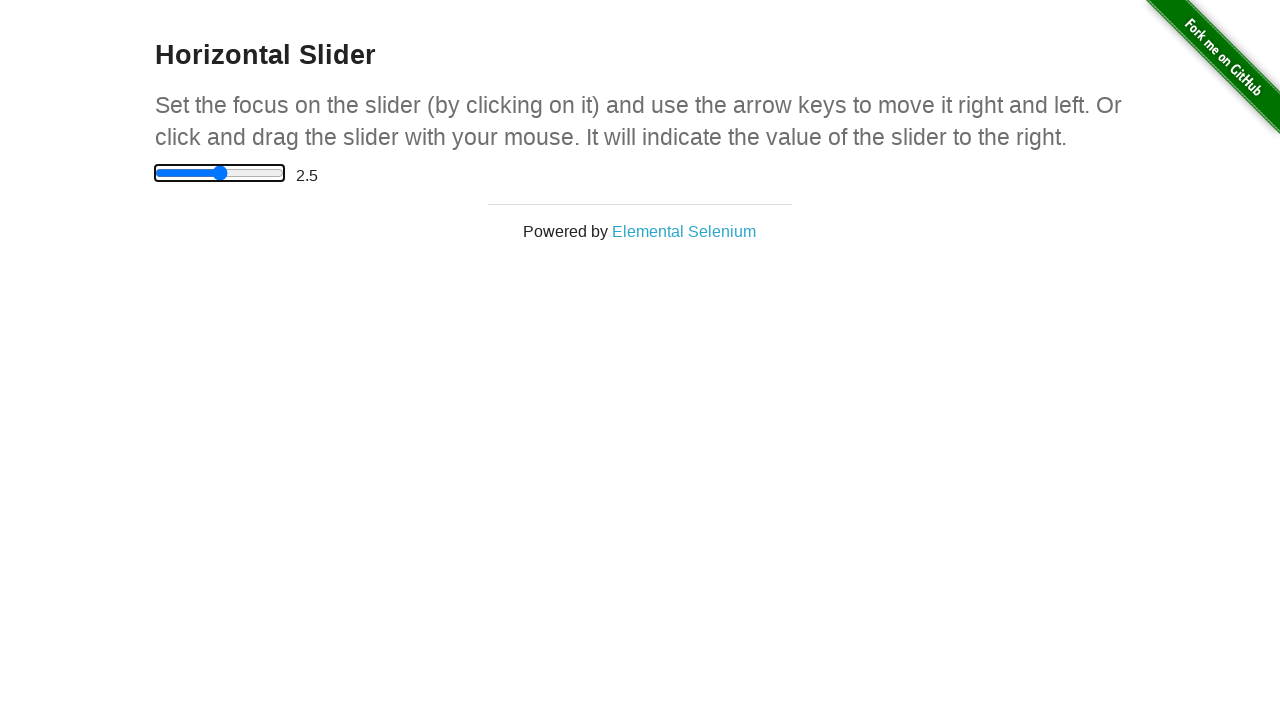

Pressed ArrowRight on slider (movement 6/10) on xpath=//html/body/div[2]/div/div/div/input
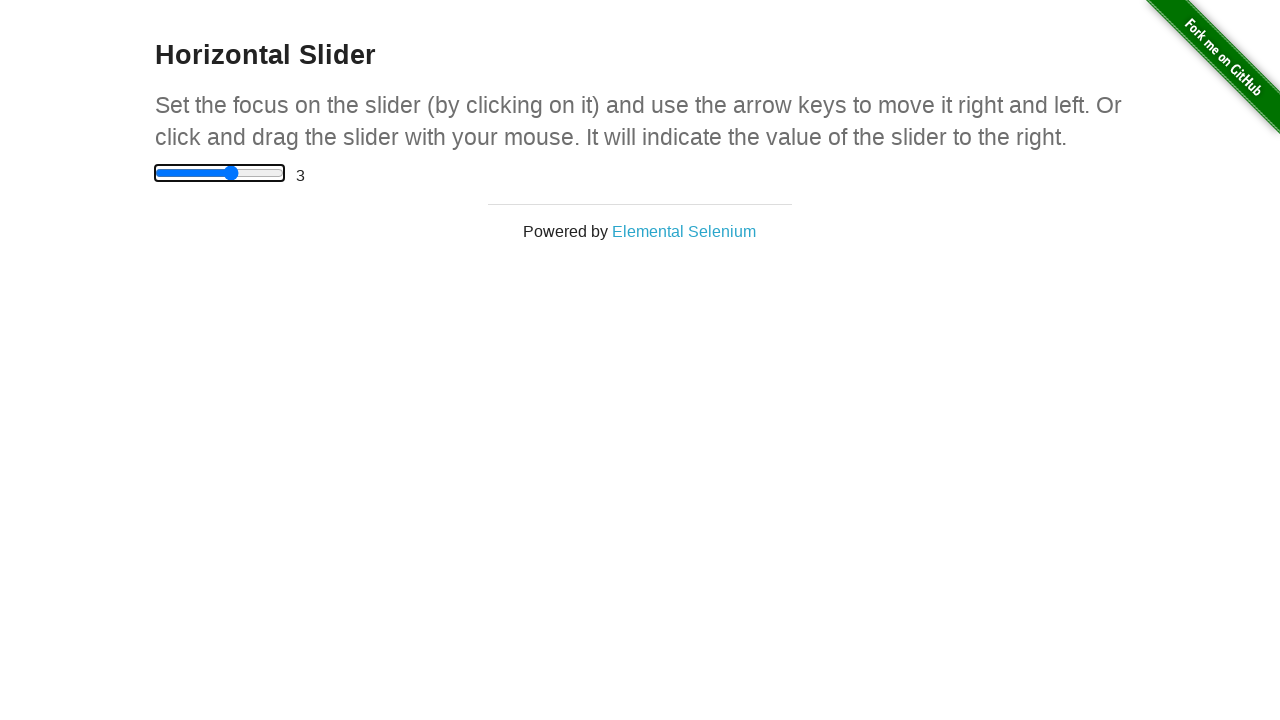

Waited for slider value to update after rightward movement 6/10
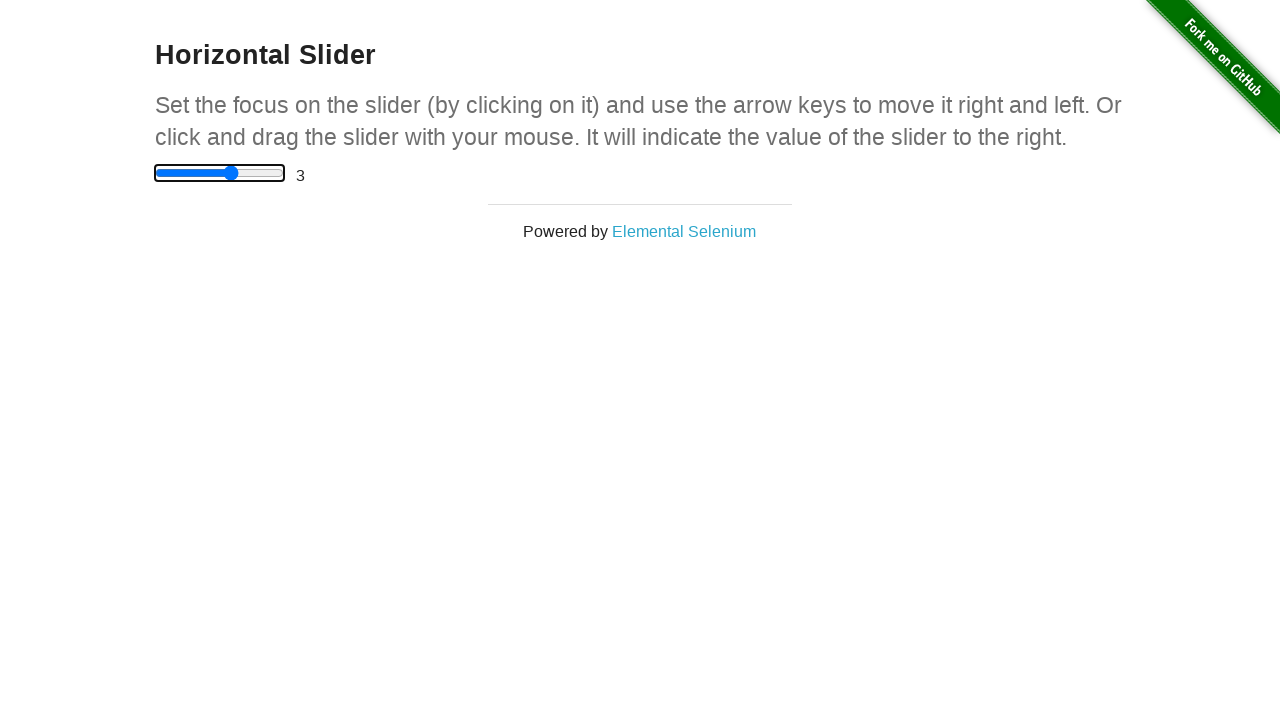

Pressed ArrowRight on slider (movement 7/10) on xpath=//html/body/div[2]/div/div/div/input
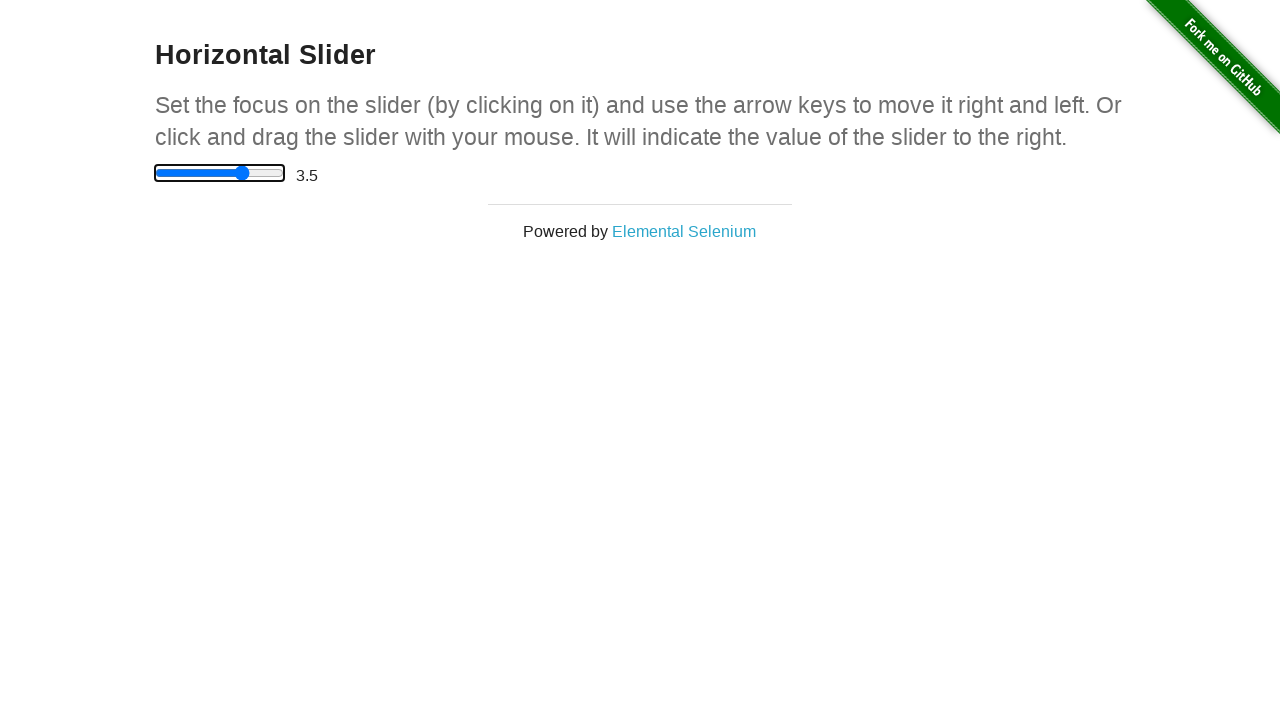

Waited for slider value to update after rightward movement 7/10
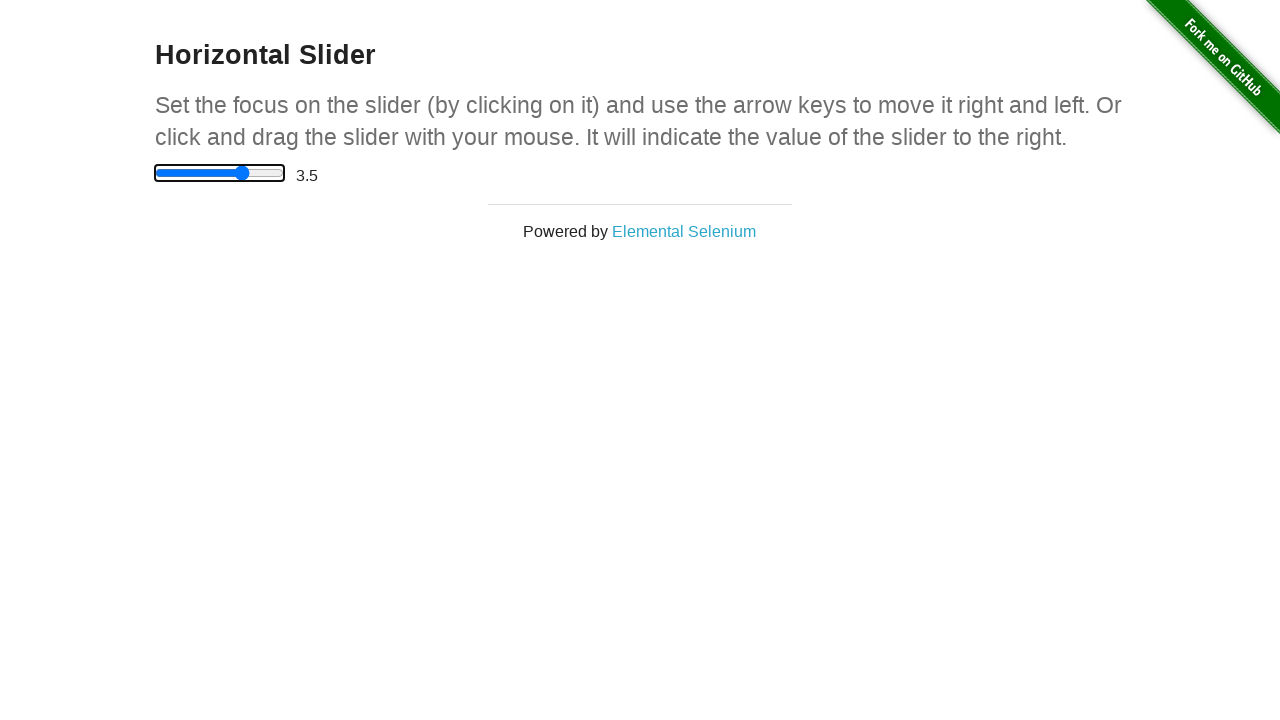

Pressed ArrowRight on slider (movement 8/10) on xpath=//html/body/div[2]/div/div/div/input
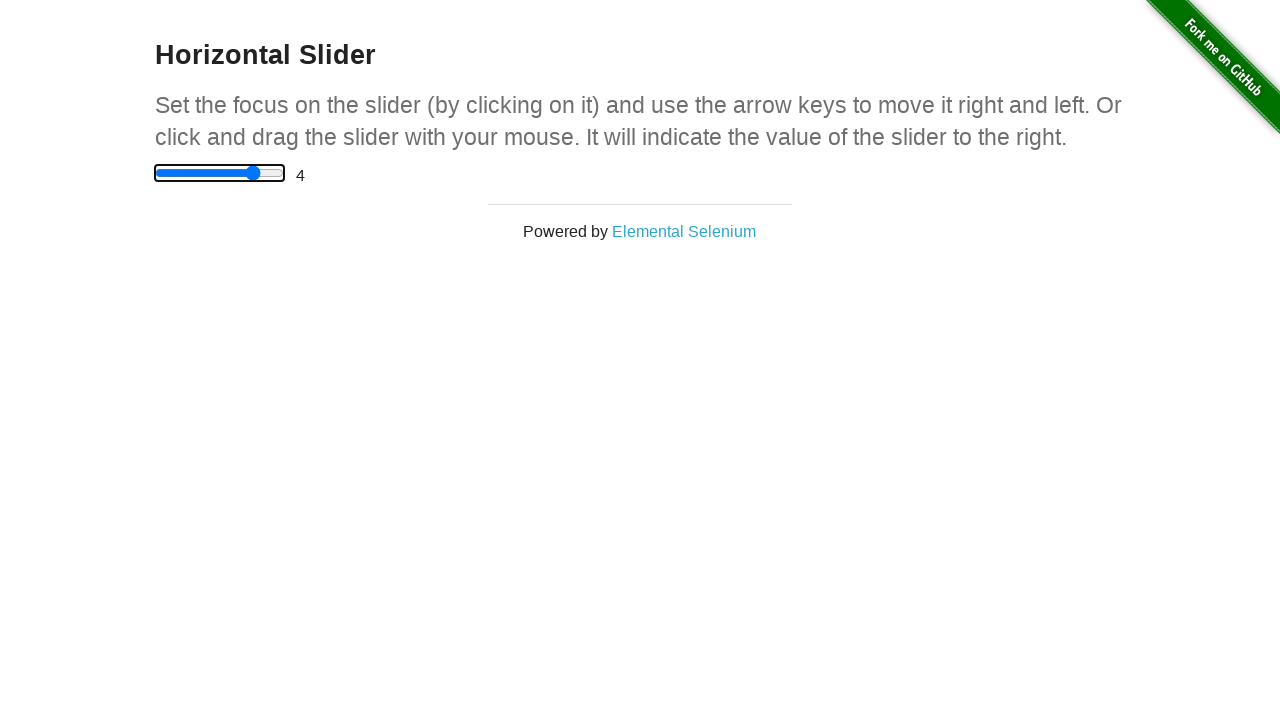

Waited for slider value to update after rightward movement 8/10
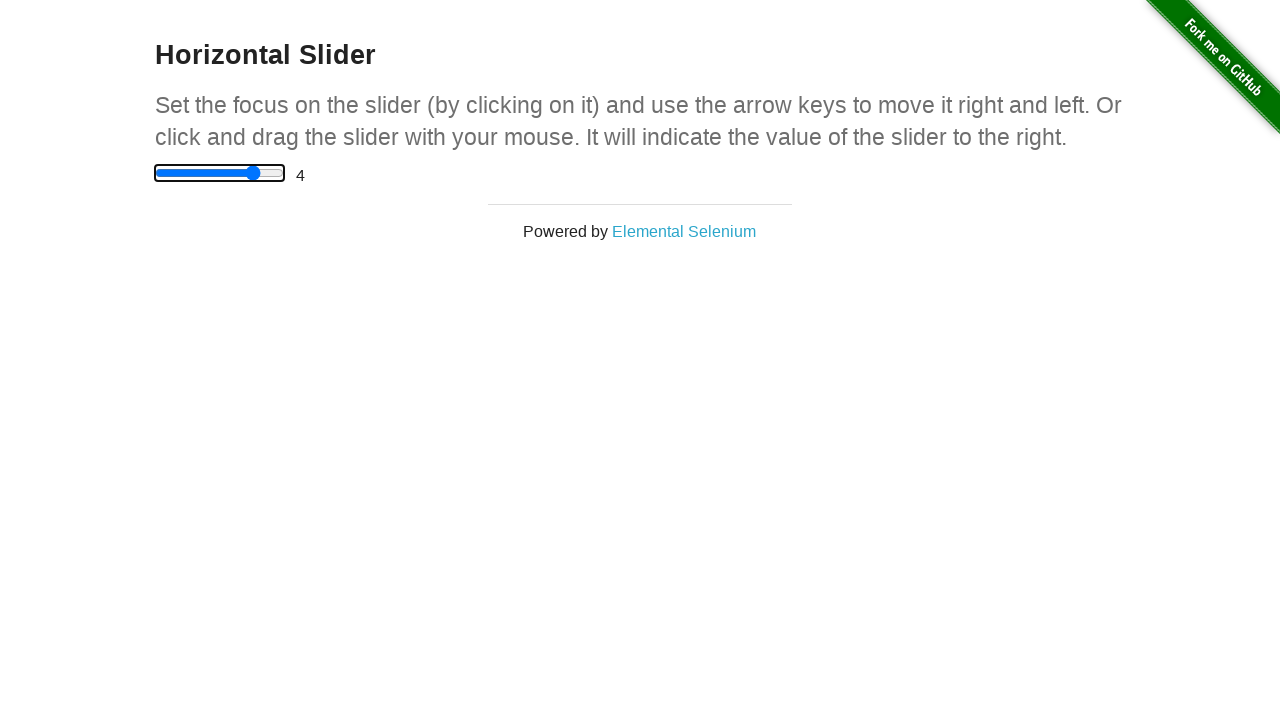

Pressed ArrowRight on slider (movement 9/10) on xpath=//html/body/div[2]/div/div/div/input
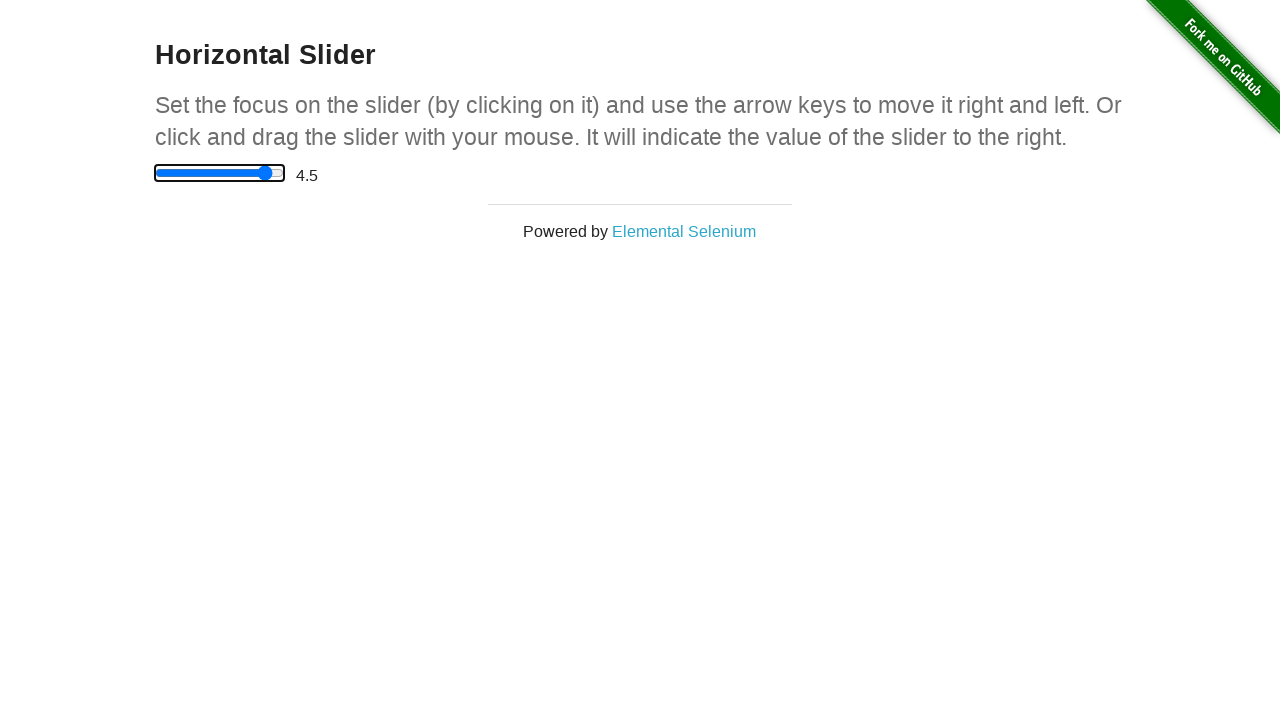

Waited for slider value to update after rightward movement 9/10
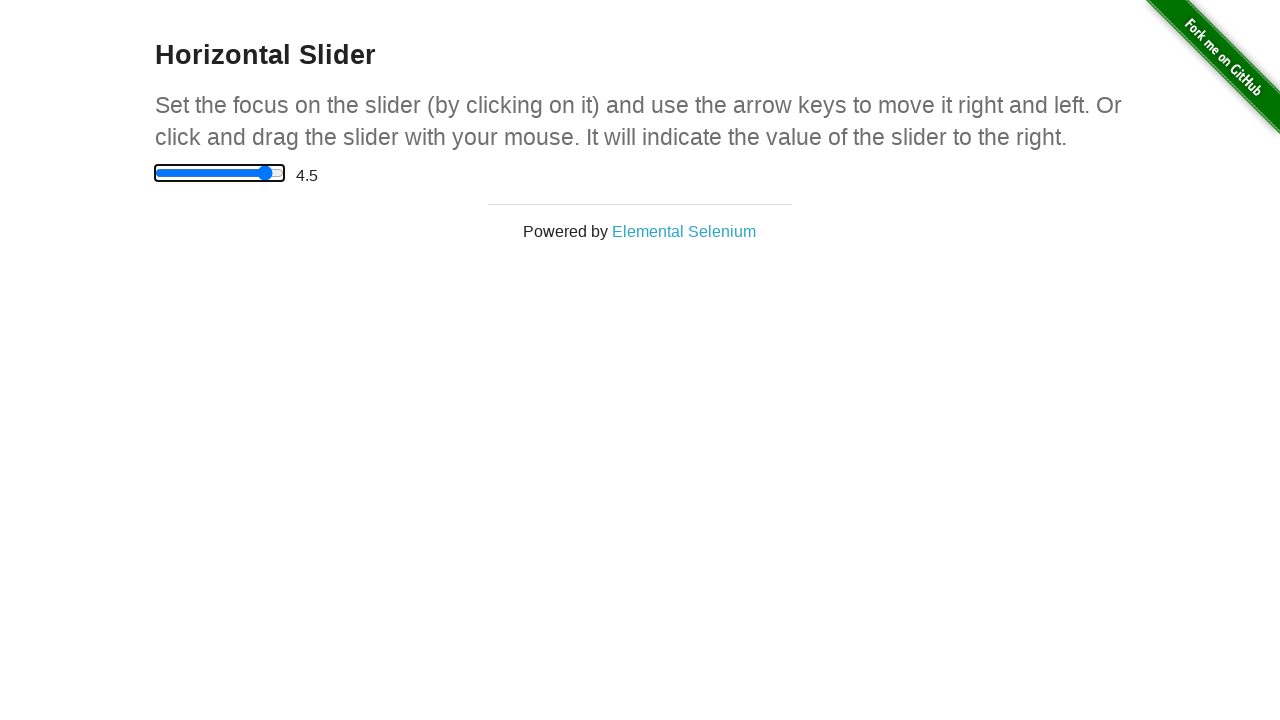

Pressed ArrowRight on slider (movement 10/10) on xpath=//html/body/div[2]/div/div/div/input
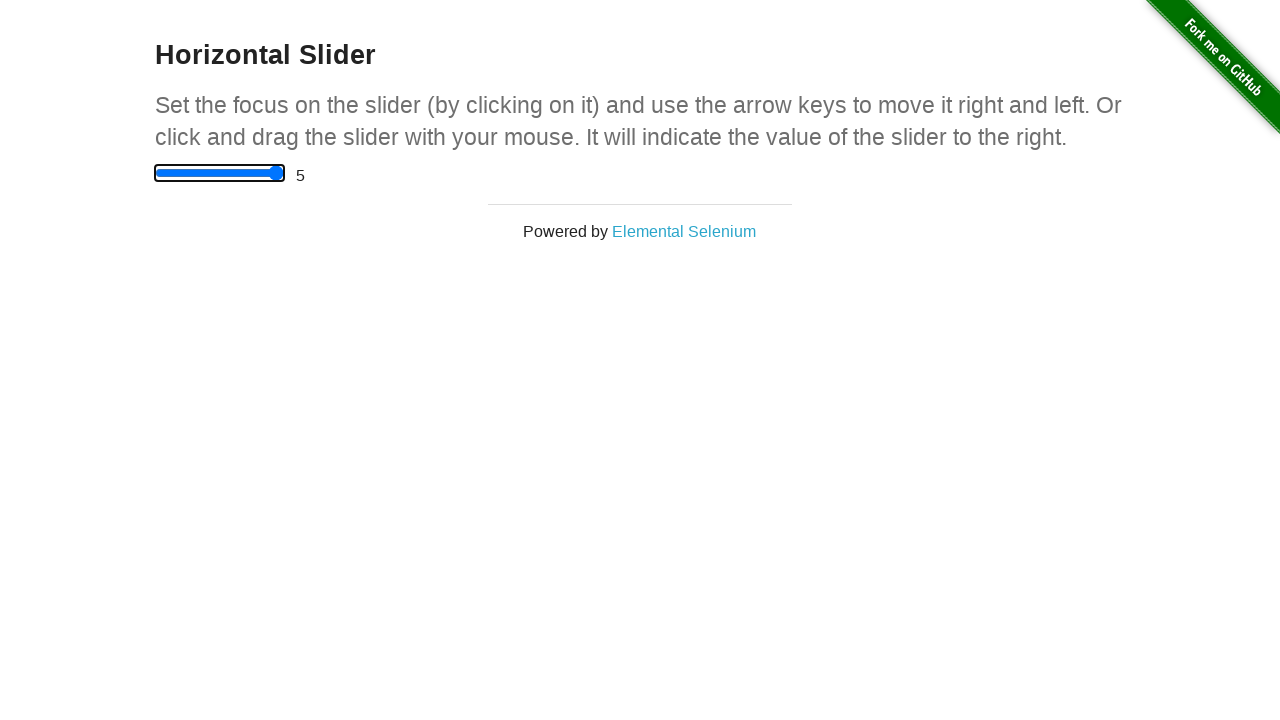

Waited for slider value to update after rightward movement 10/10
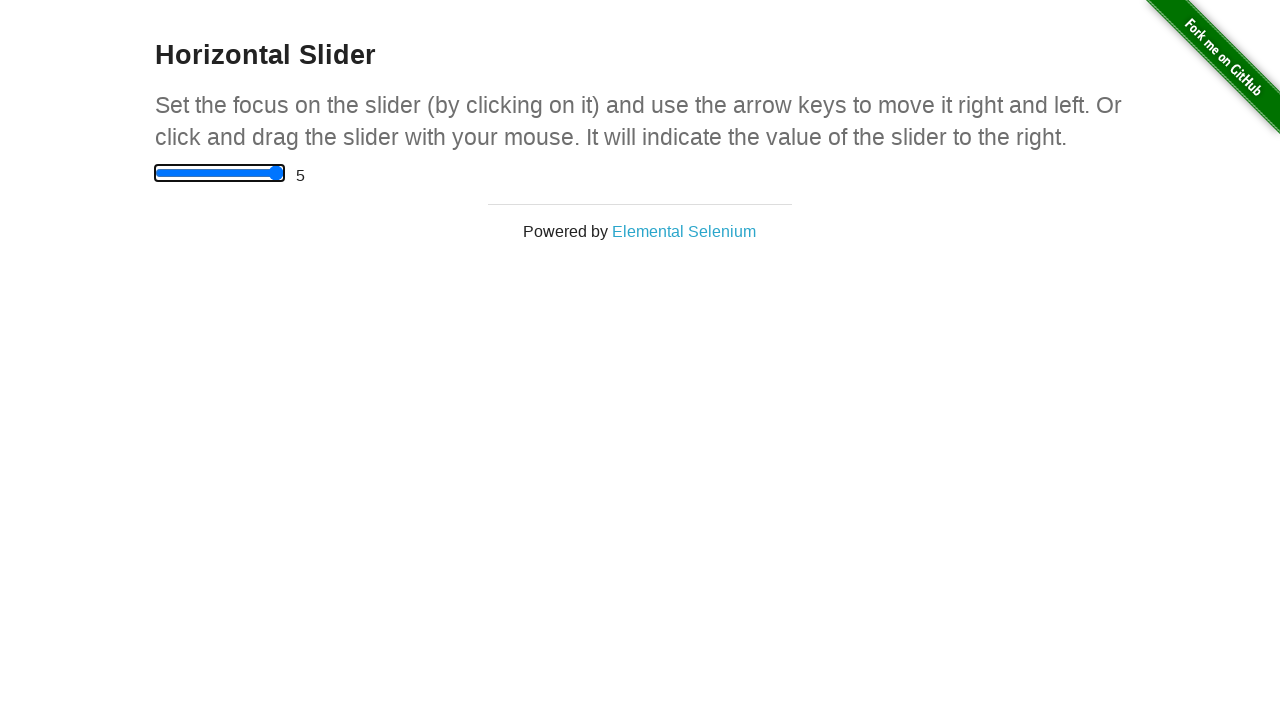

Verified slider value is 5.0 after 10 rightward movements
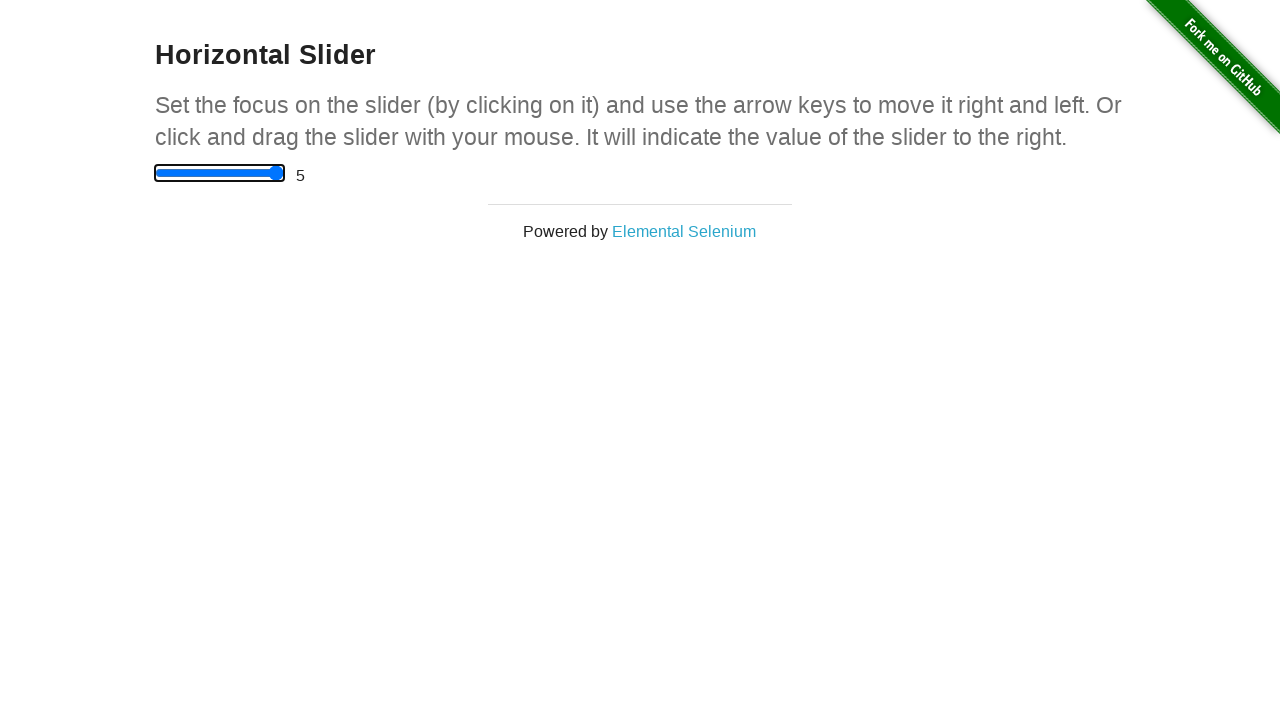

Pressed ArrowLeft on slider (movement 1/11) on xpath=//html/body/div[2]/div/div/div/input
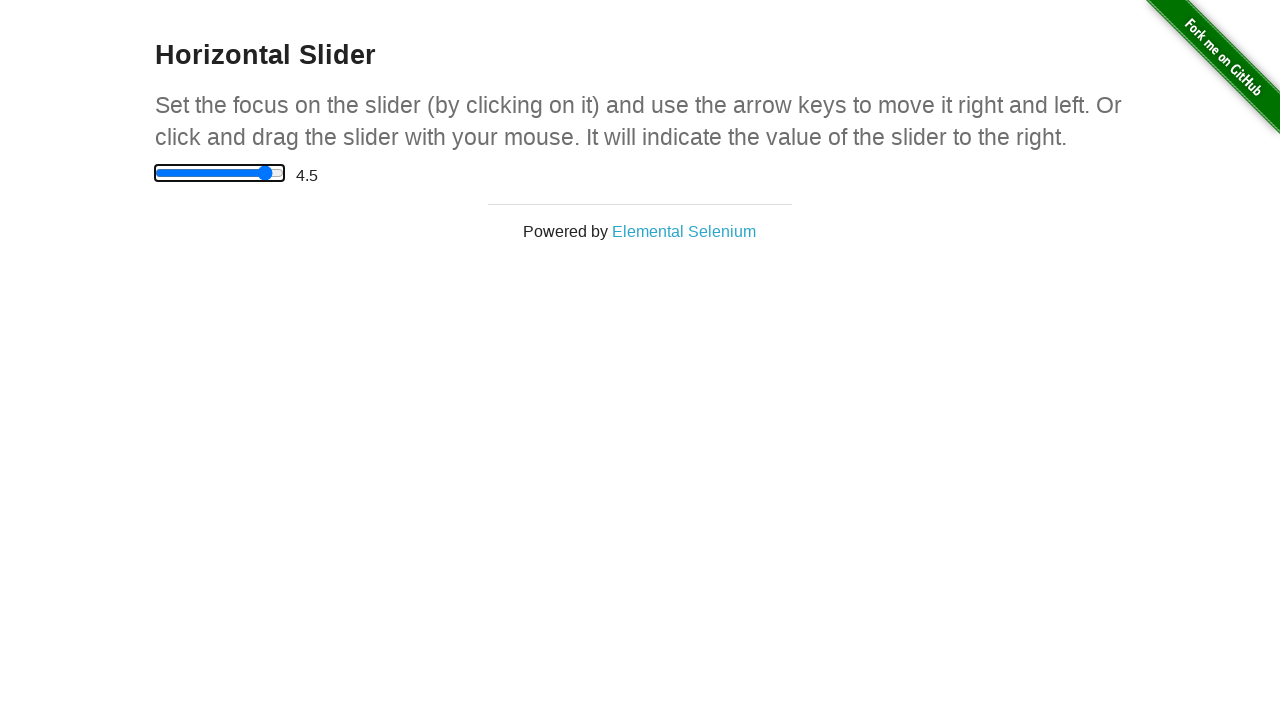

Waited for slider value to update after leftward movement 1/11
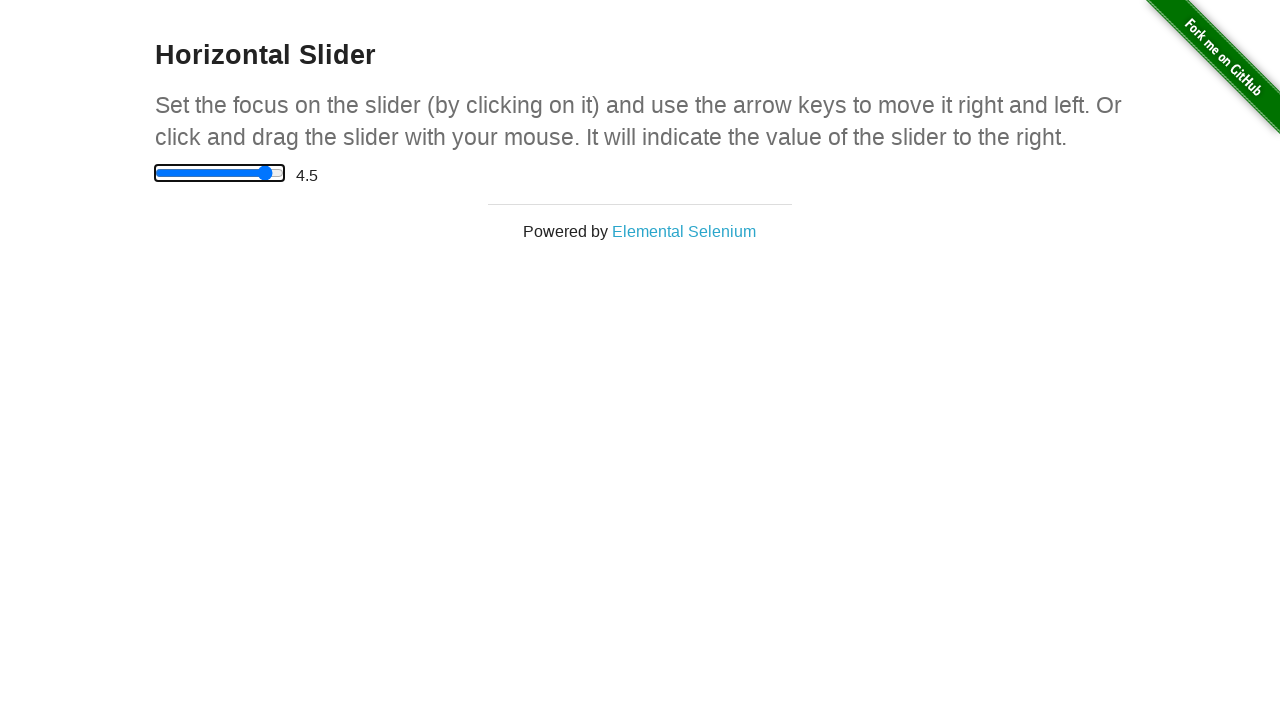

Pressed ArrowLeft on slider (movement 2/11) on xpath=//html/body/div[2]/div/div/div/input
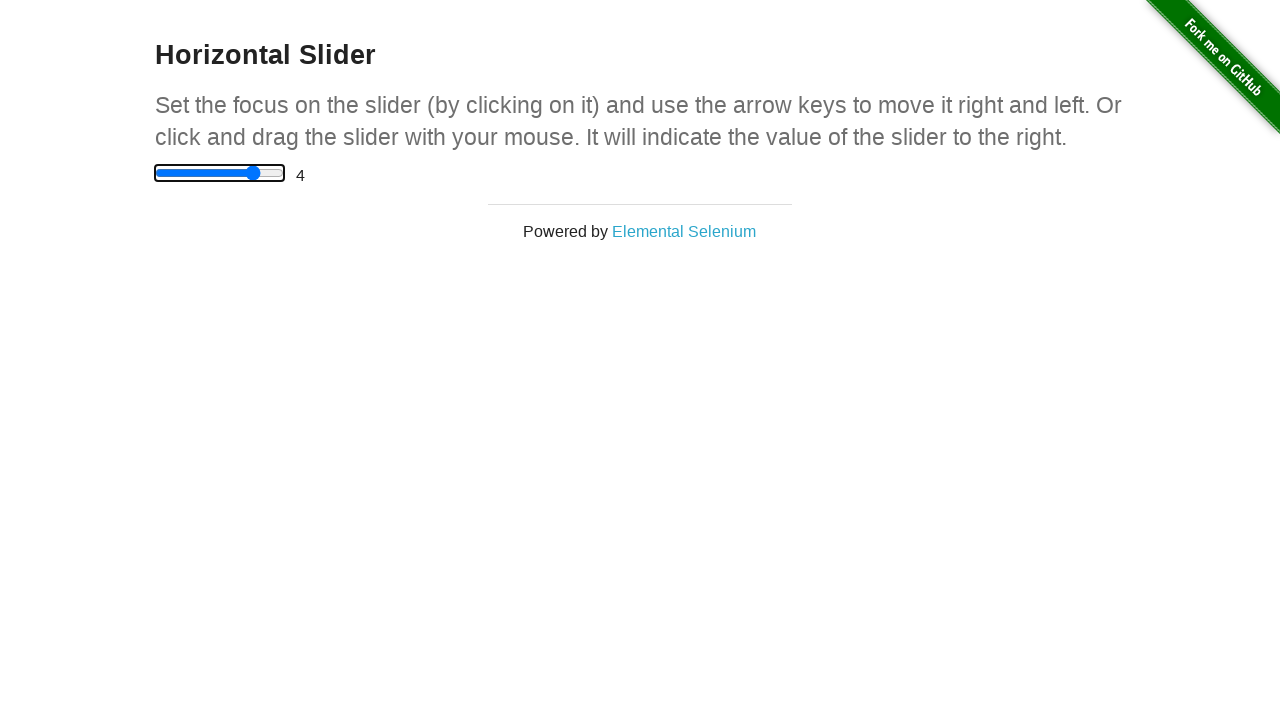

Waited for slider value to update after leftward movement 2/11
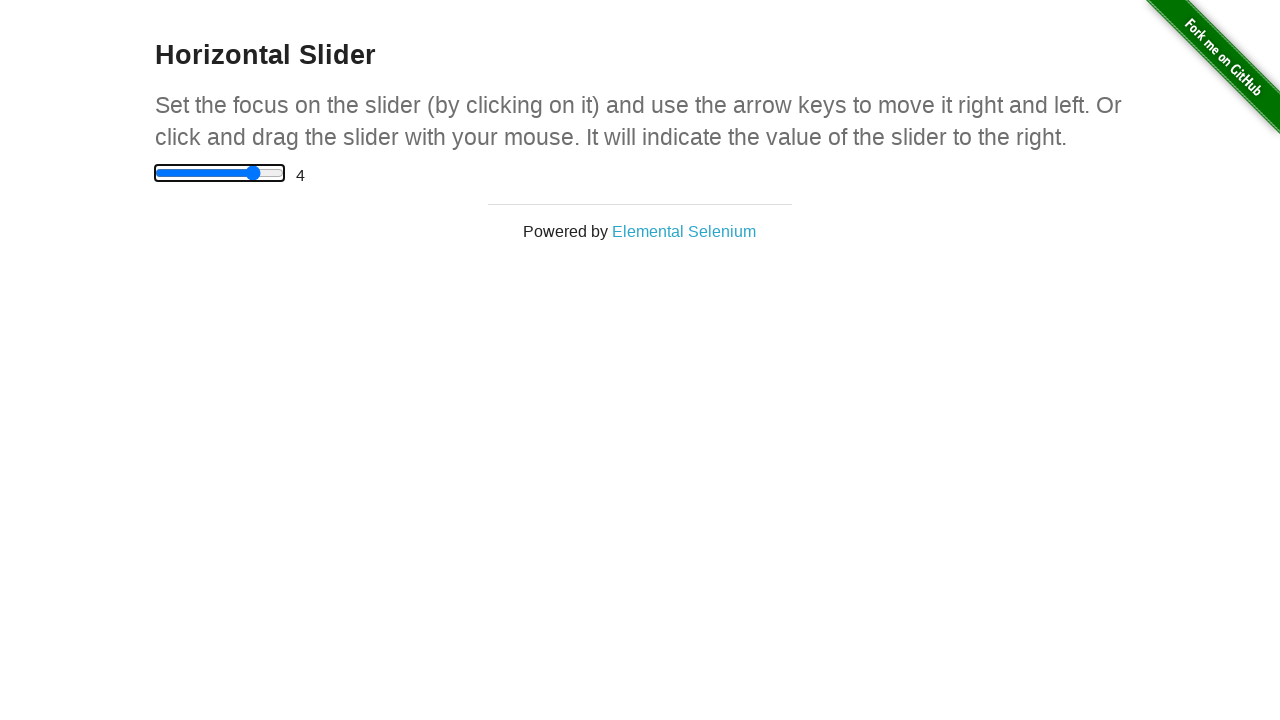

Pressed ArrowLeft on slider (movement 3/11) on xpath=//html/body/div[2]/div/div/div/input
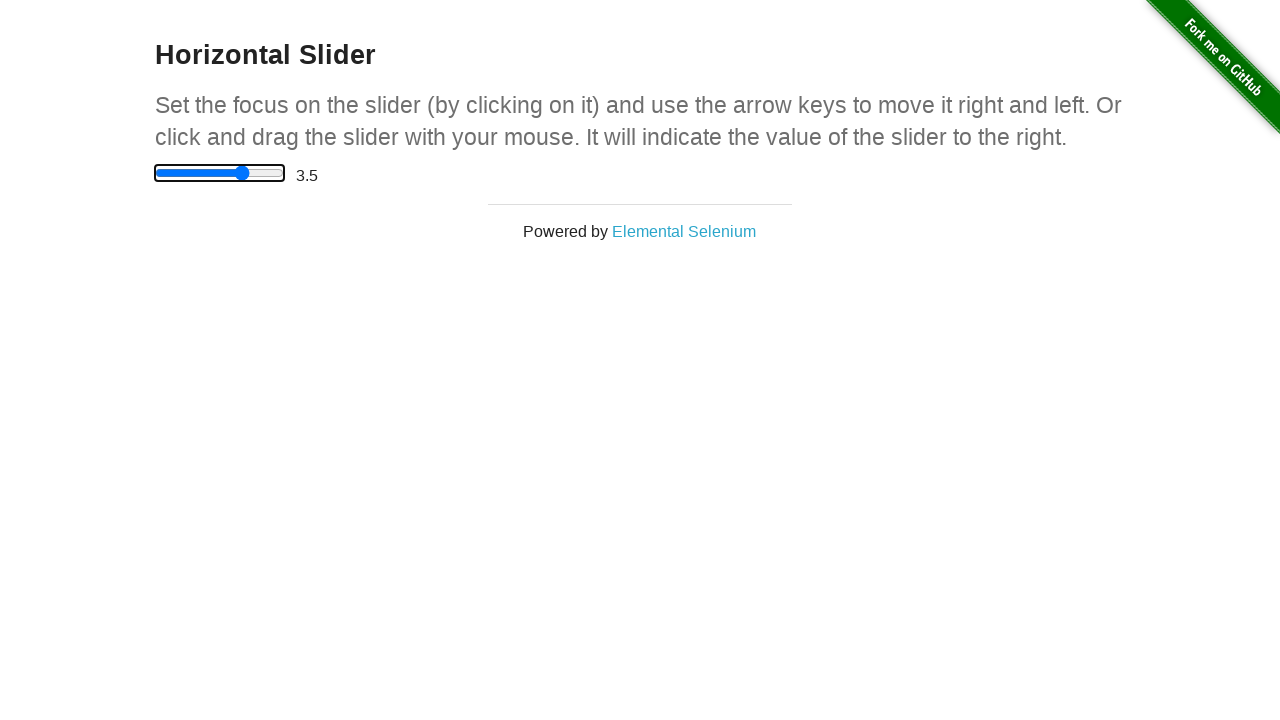

Waited for slider value to update after leftward movement 3/11
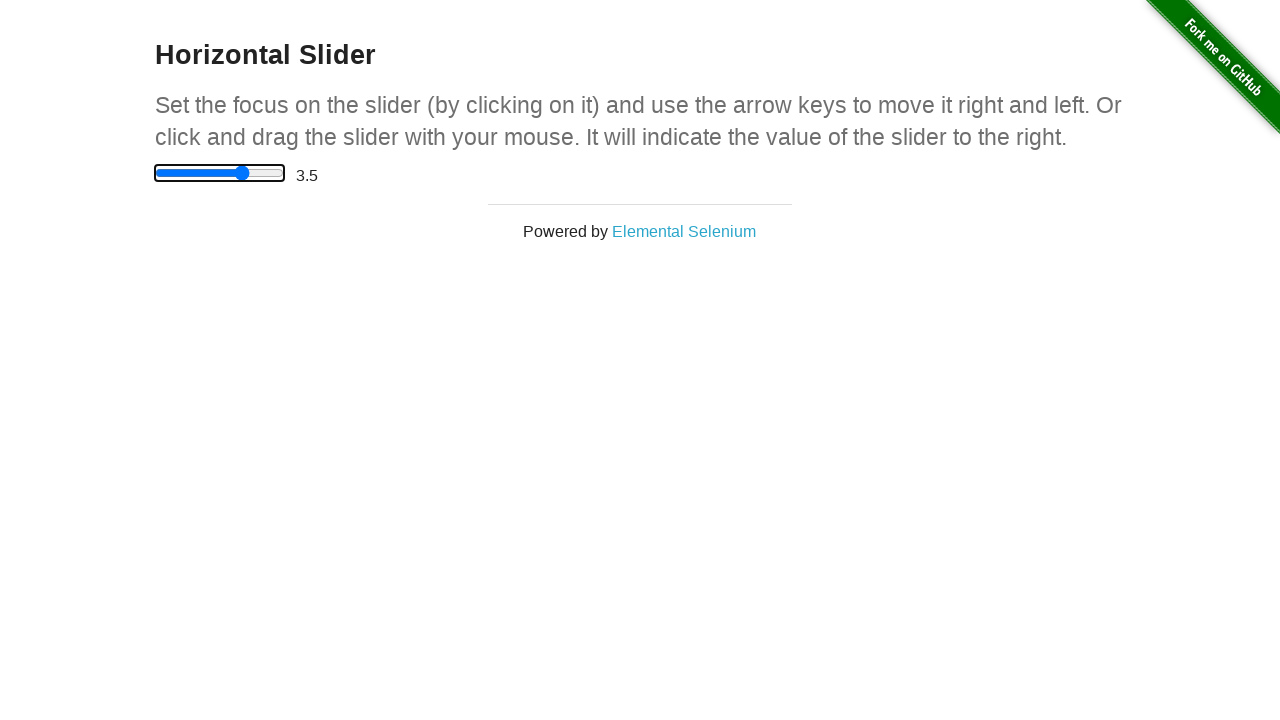

Pressed ArrowLeft on slider (movement 4/11) on xpath=//html/body/div[2]/div/div/div/input
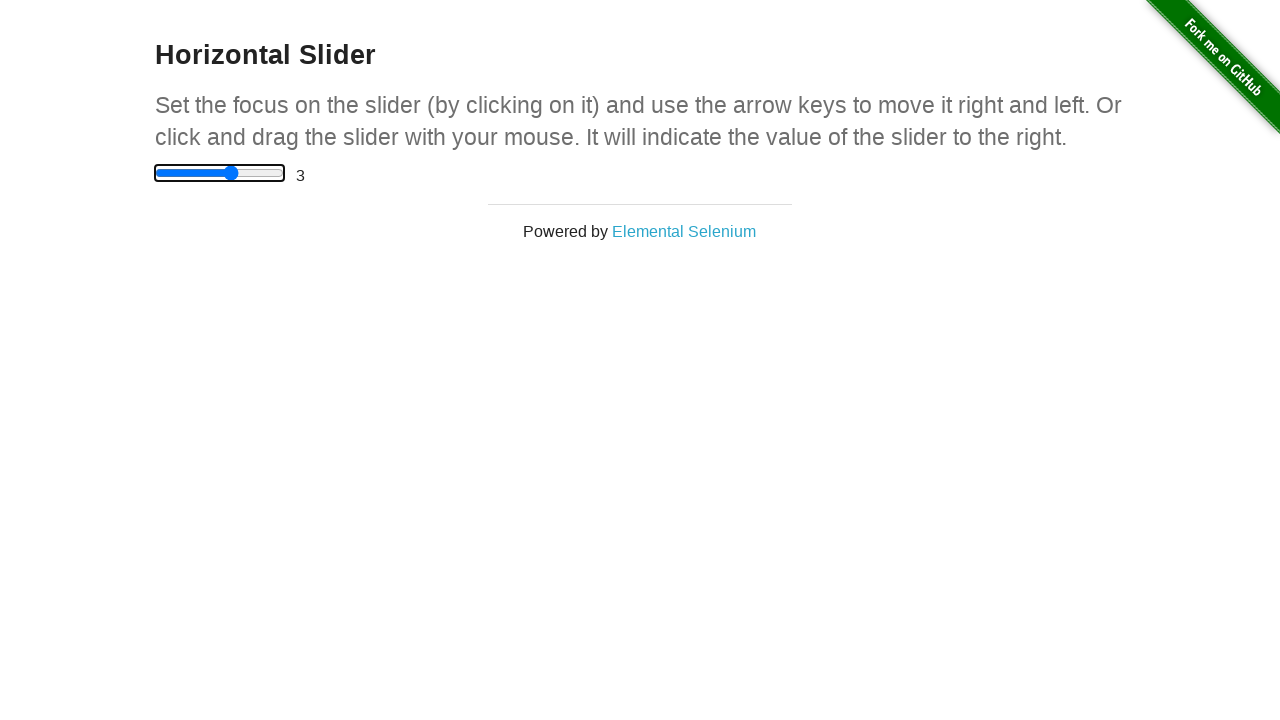

Waited for slider value to update after leftward movement 4/11
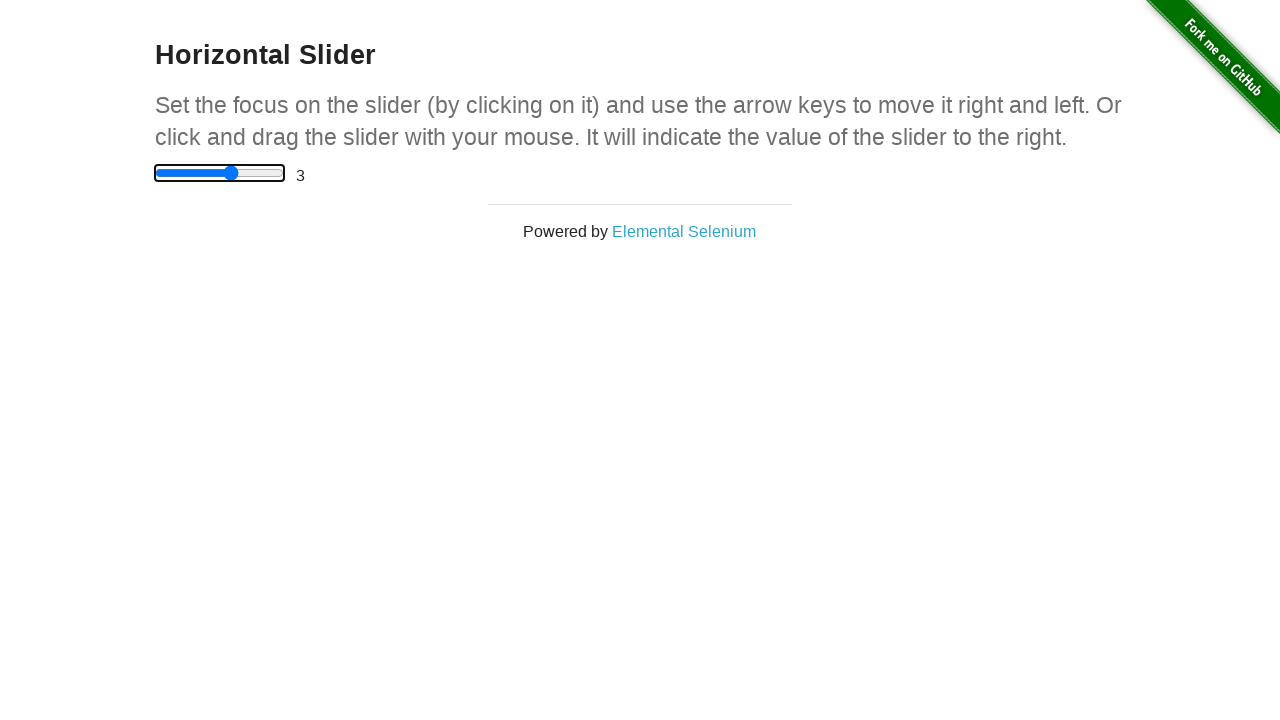

Pressed ArrowLeft on slider (movement 5/11) on xpath=//html/body/div[2]/div/div/div/input
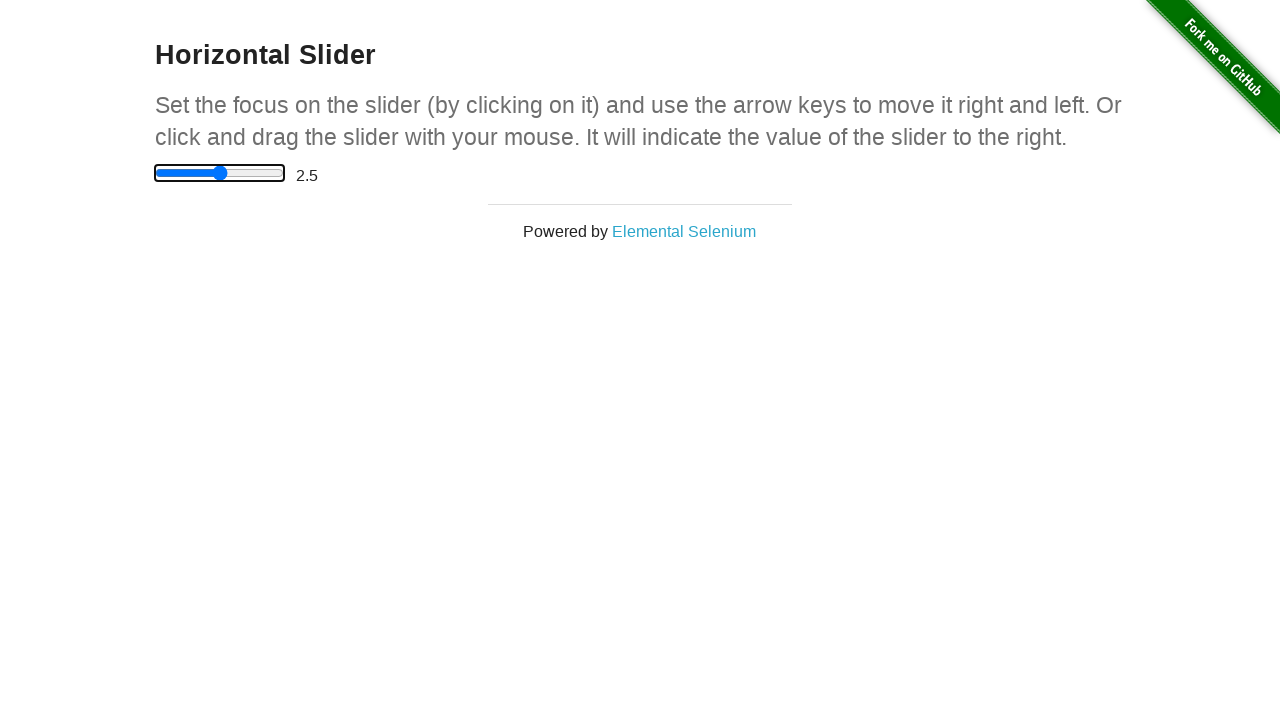

Waited for slider value to update after leftward movement 5/11
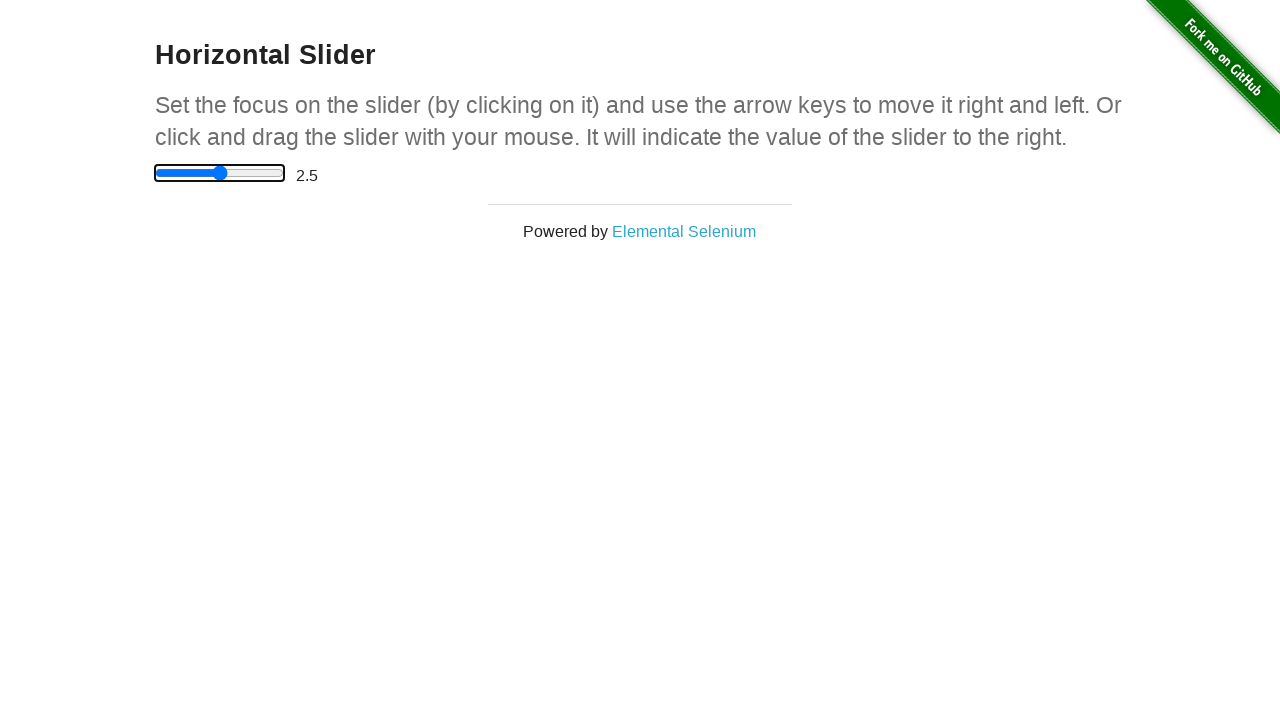

Pressed ArrowLeft on slider (movement 6/11) on xpath=//html/body/div[2]/div/div/div/input
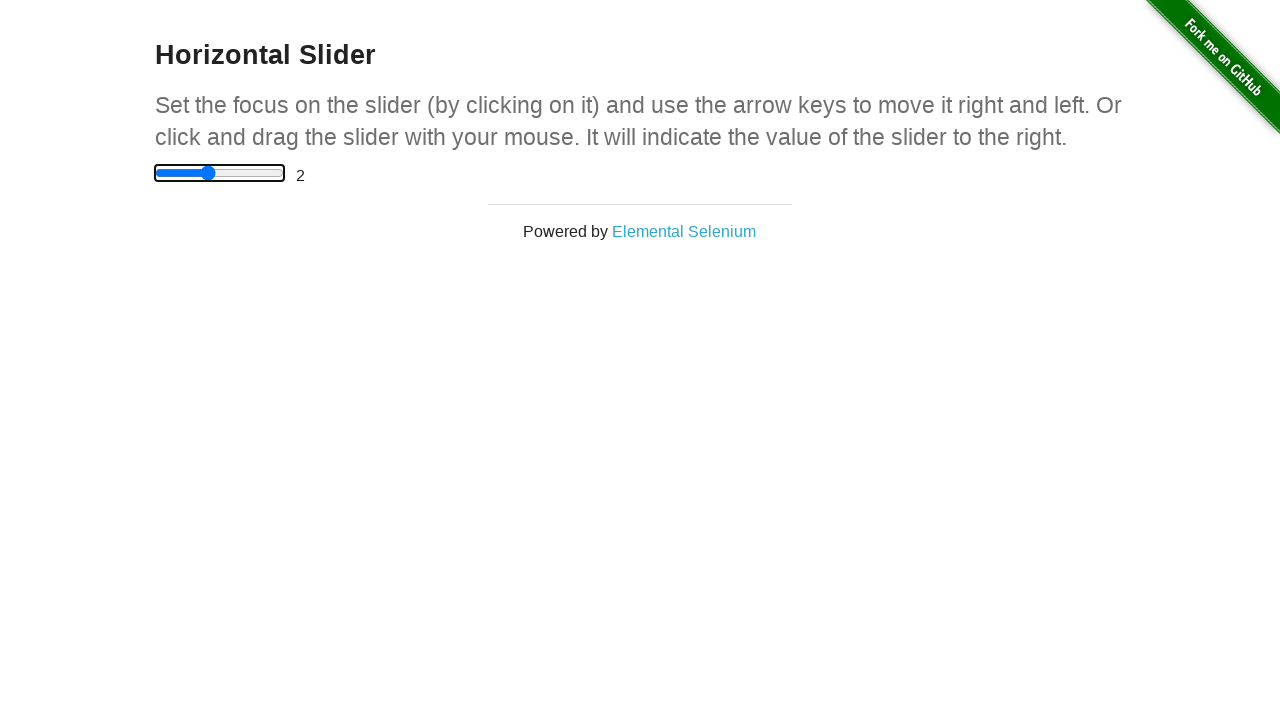

Waited for slider value to update after leftward movement 6/11
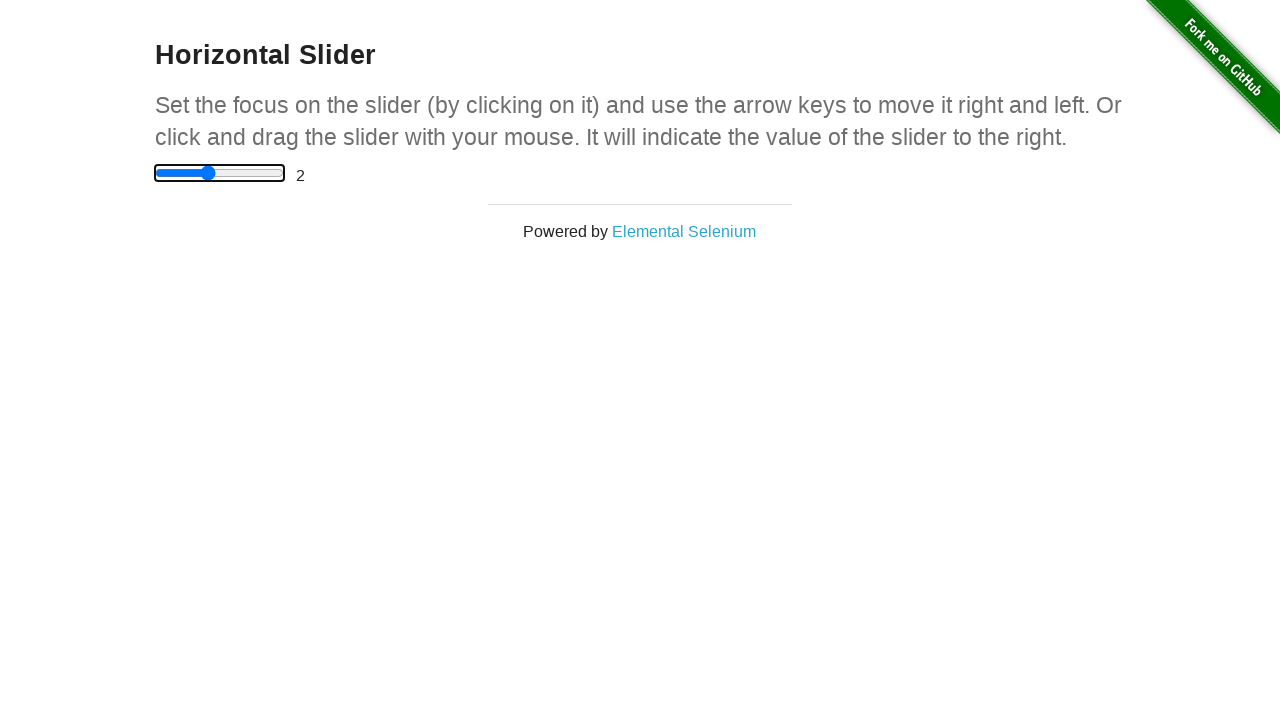

Pressed ArrowLeft on slider (movement 7/11) on xpath=//html/body/div[2]/div/div/div/input
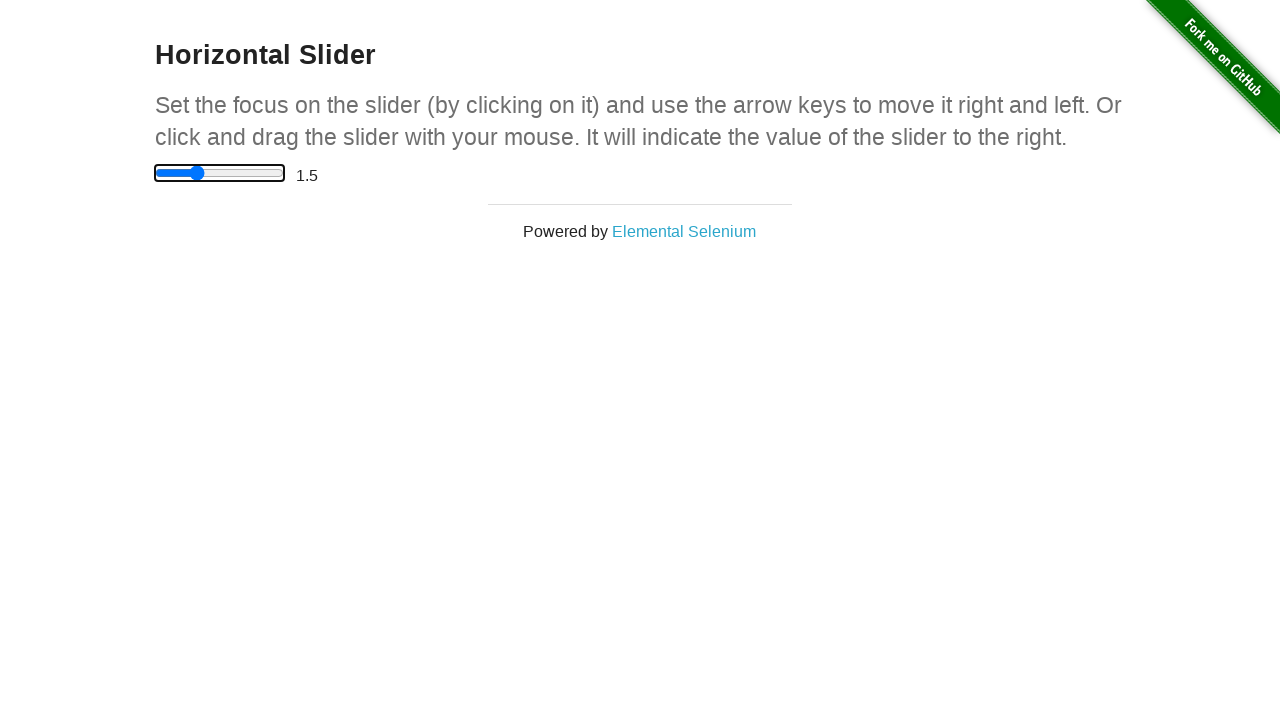

Waited for slider value to update after leftward movement 7/11
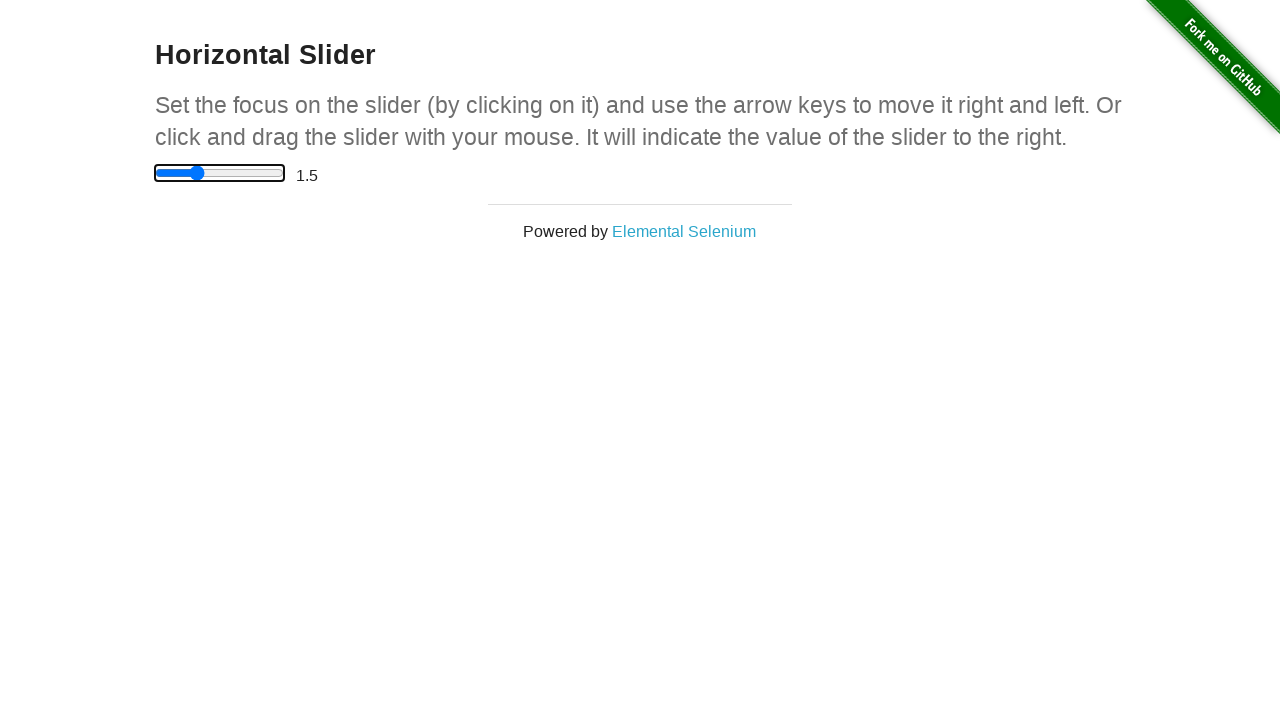

Pressed ArrowLeft on slider (movement 8/11) on xpath=//html/body/div[2]/div/div/div/input
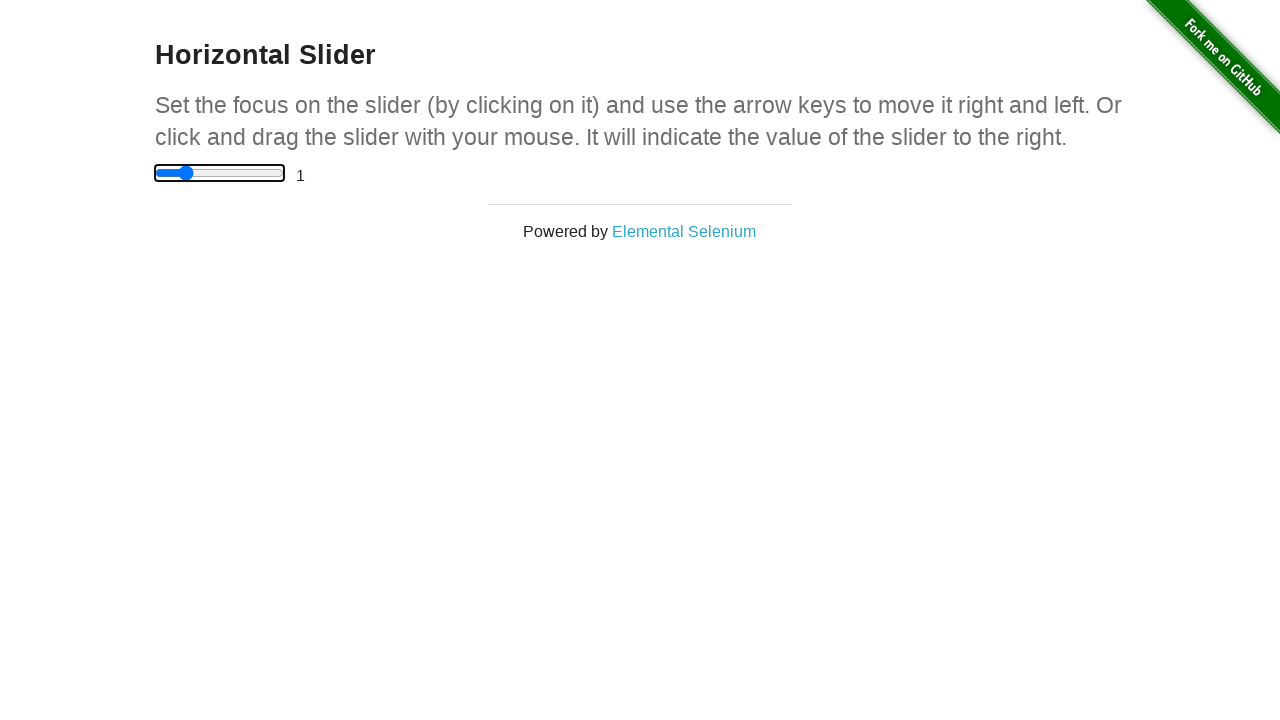

Waited for slider value to update after leftward movement 8/11
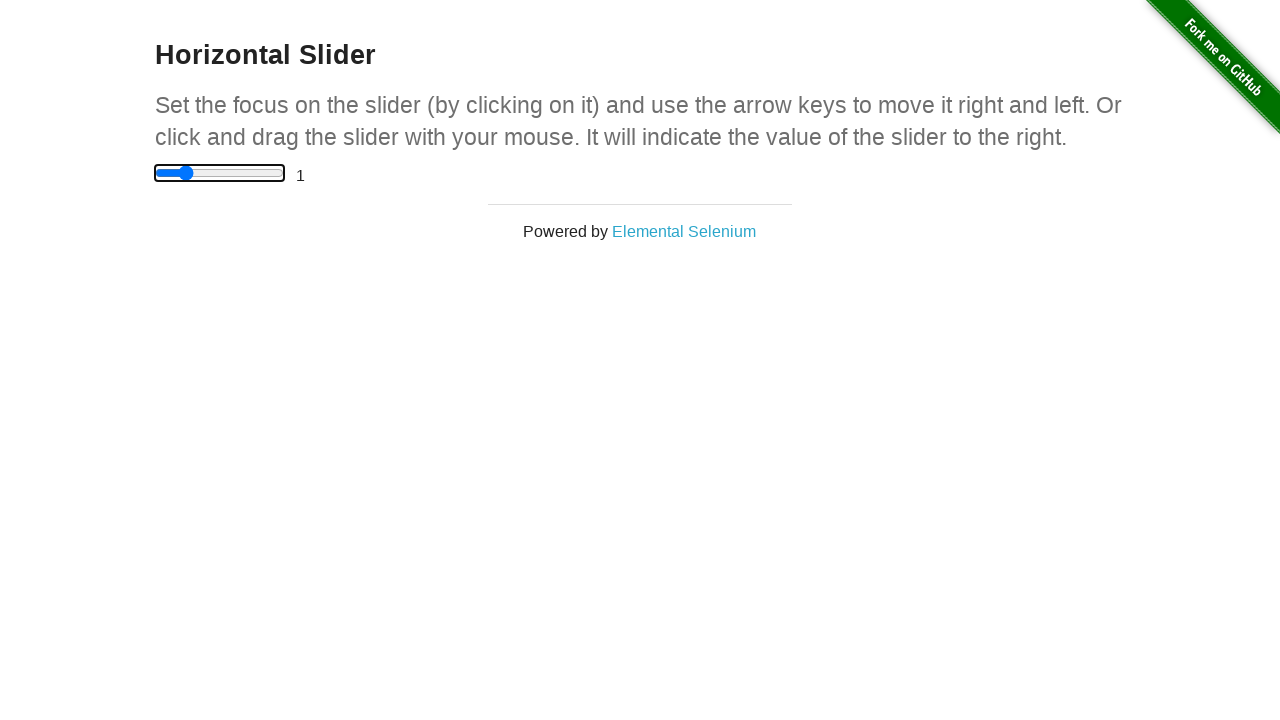

Pressed ArrowLeft on slider (movement 9/11) on xpath=//html/body/div[2]/div/div/div/input
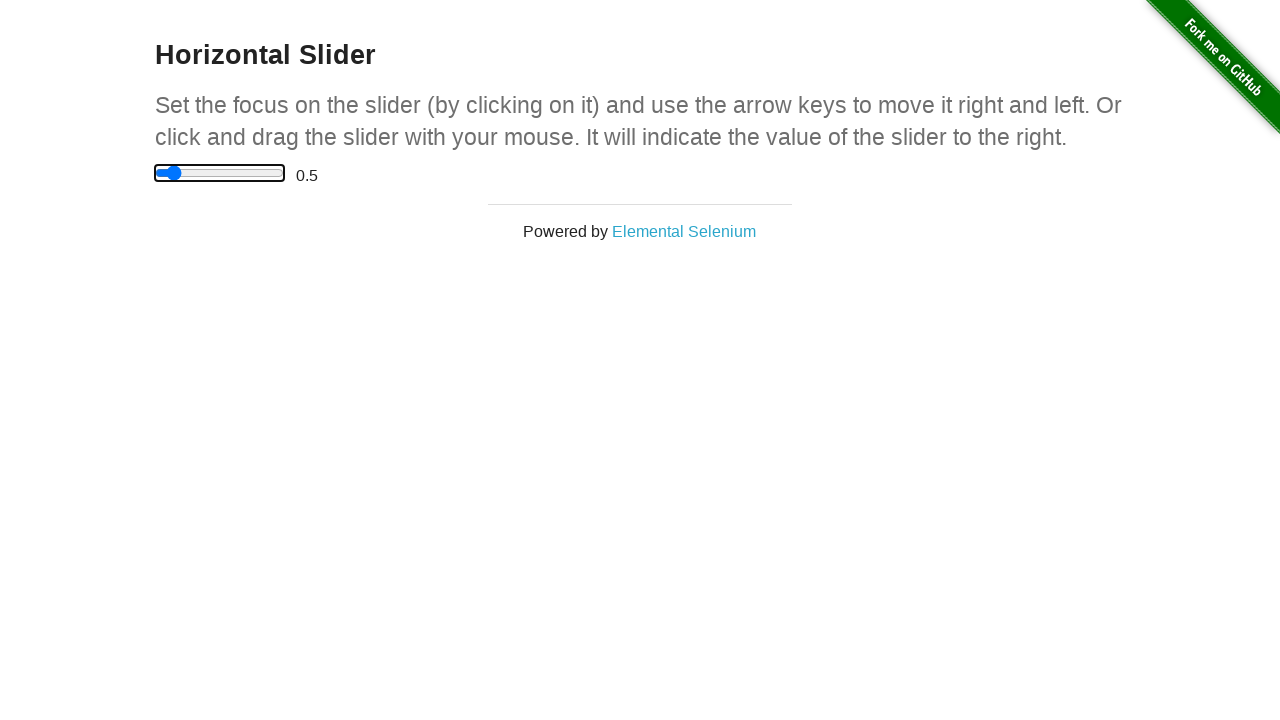

Waited for slider value to update after leftward movement 9/11
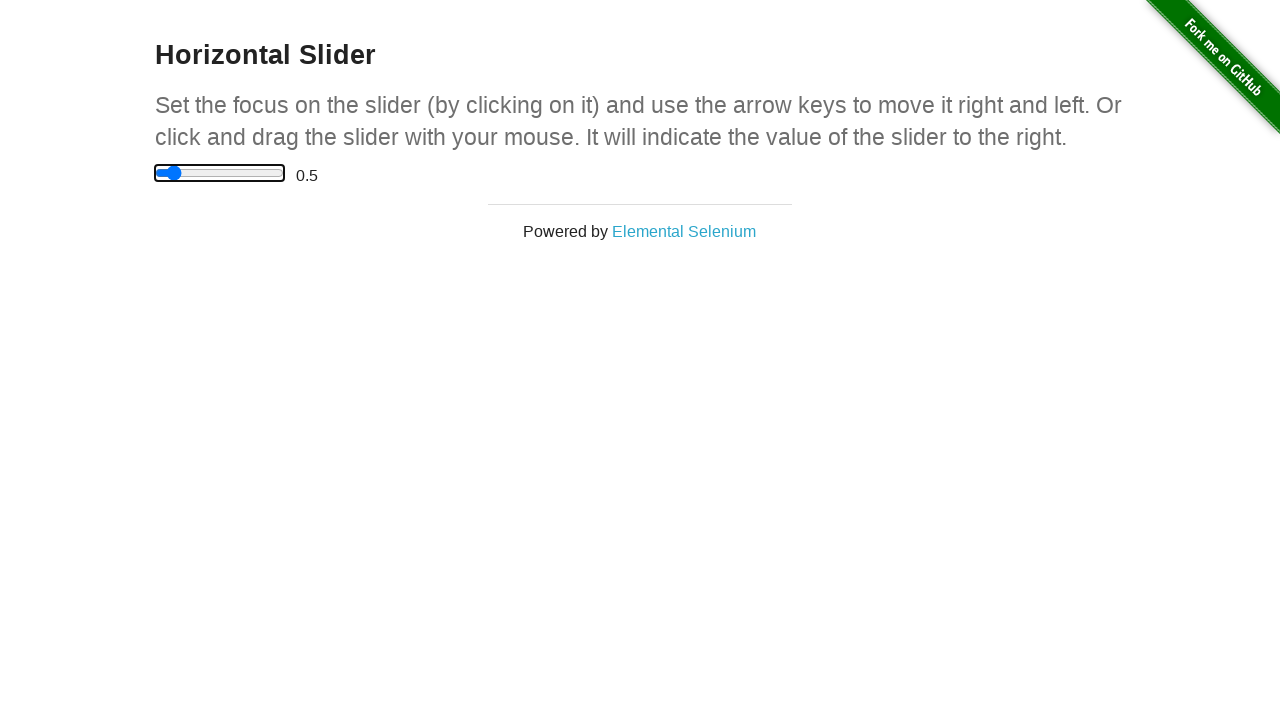

Pressed ArrowLeft on slider (movement 10/11) on xpath=//html/body/div[2]/div/div/div/input
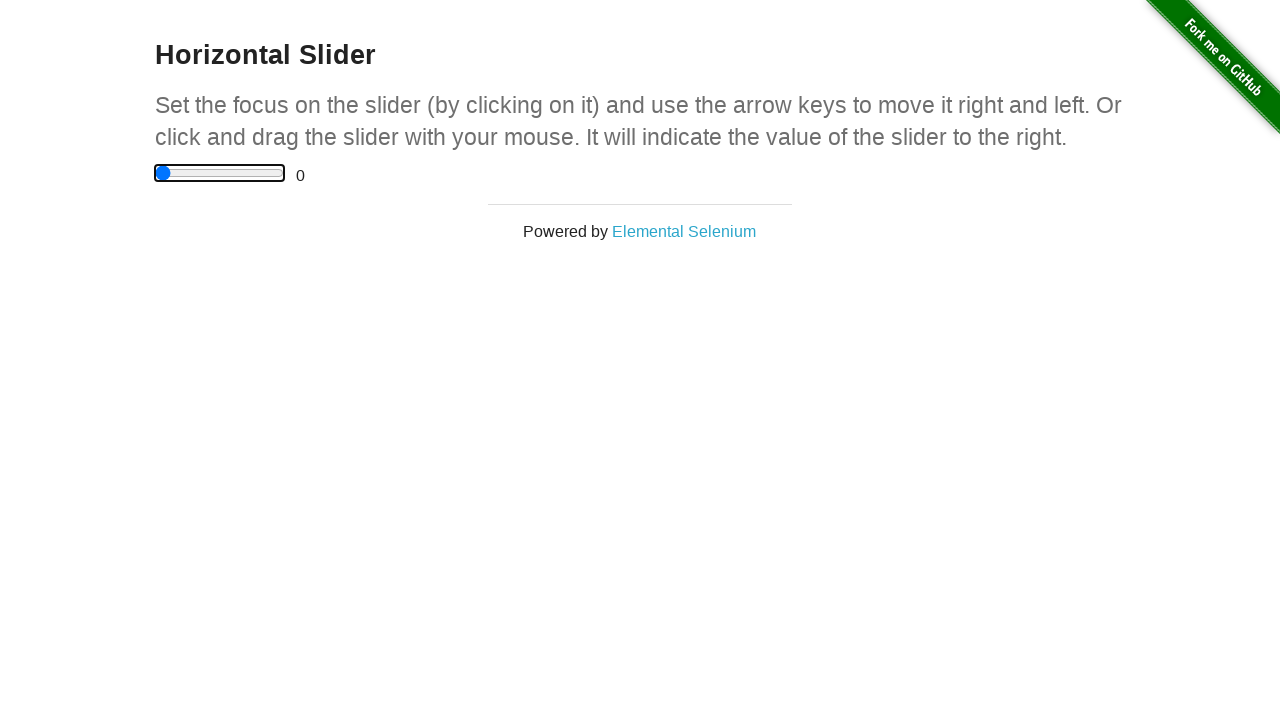

Waited for slider value to update after leftward movement 10/11
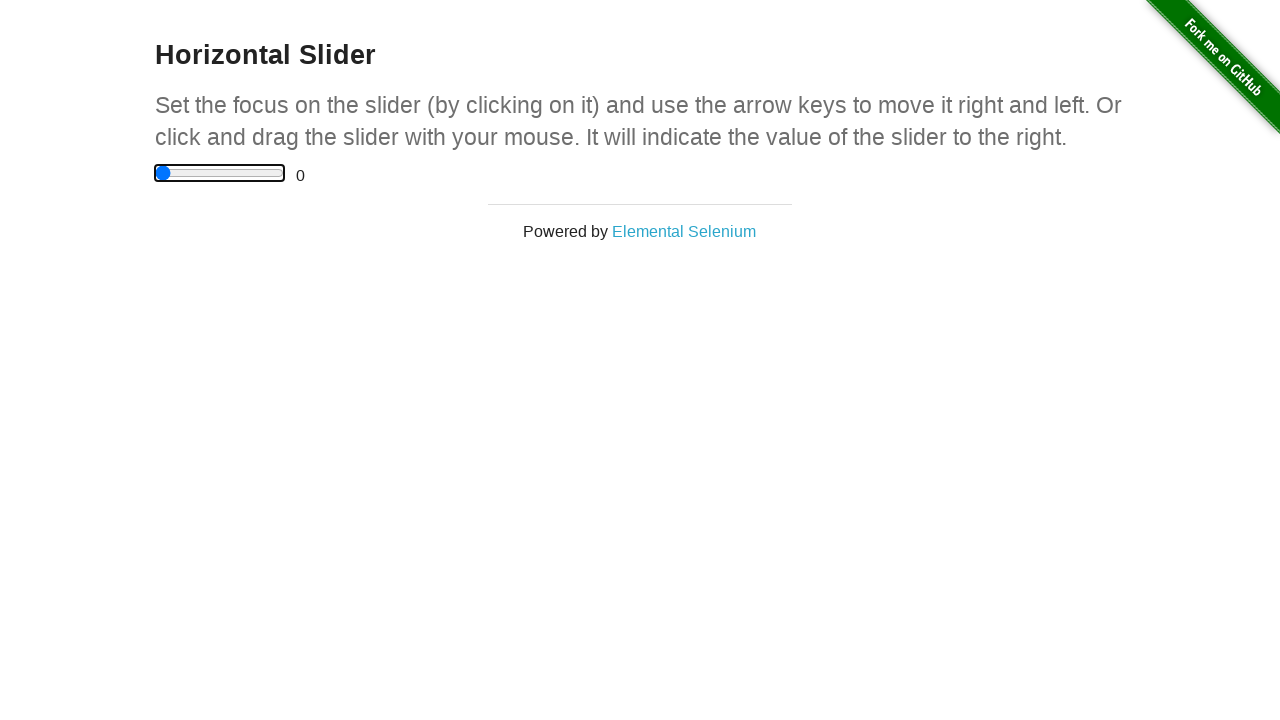

Pressed ArrowLeft on slider (movement 11/11) on xpath=//html/body/div[2]/div/div/div/input
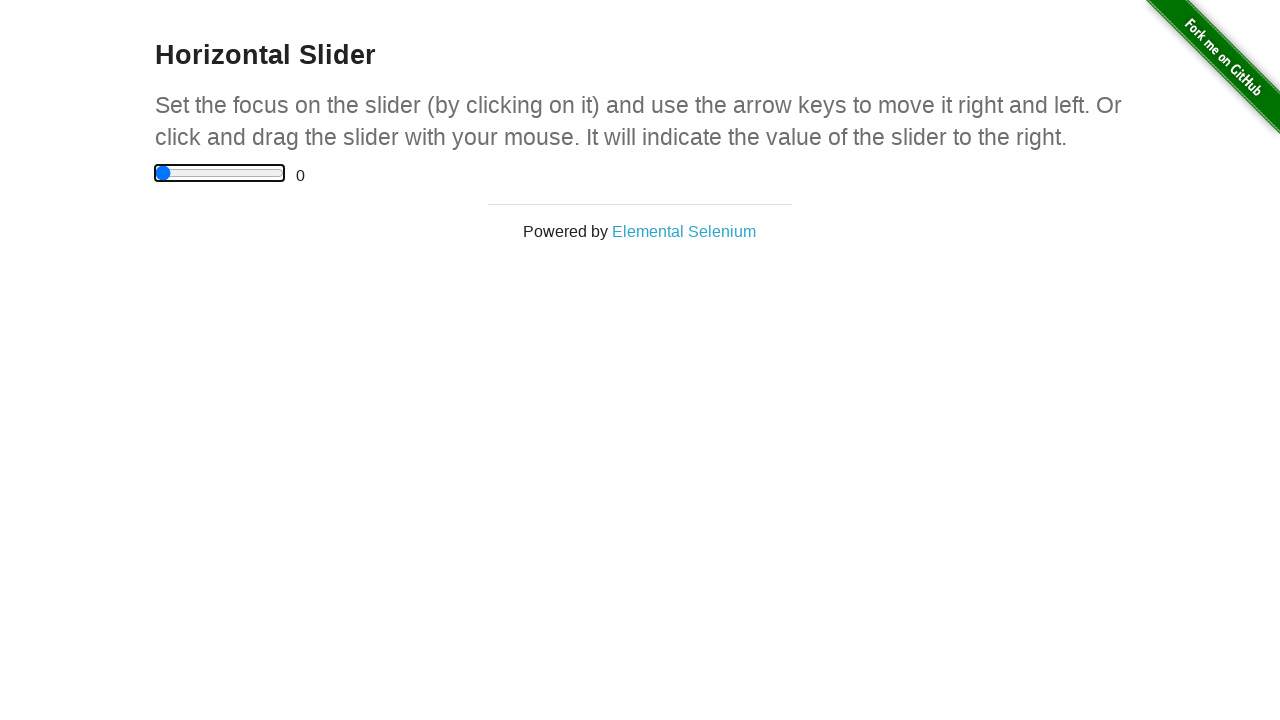

Waited for slider value to update after leftward movement 11/11
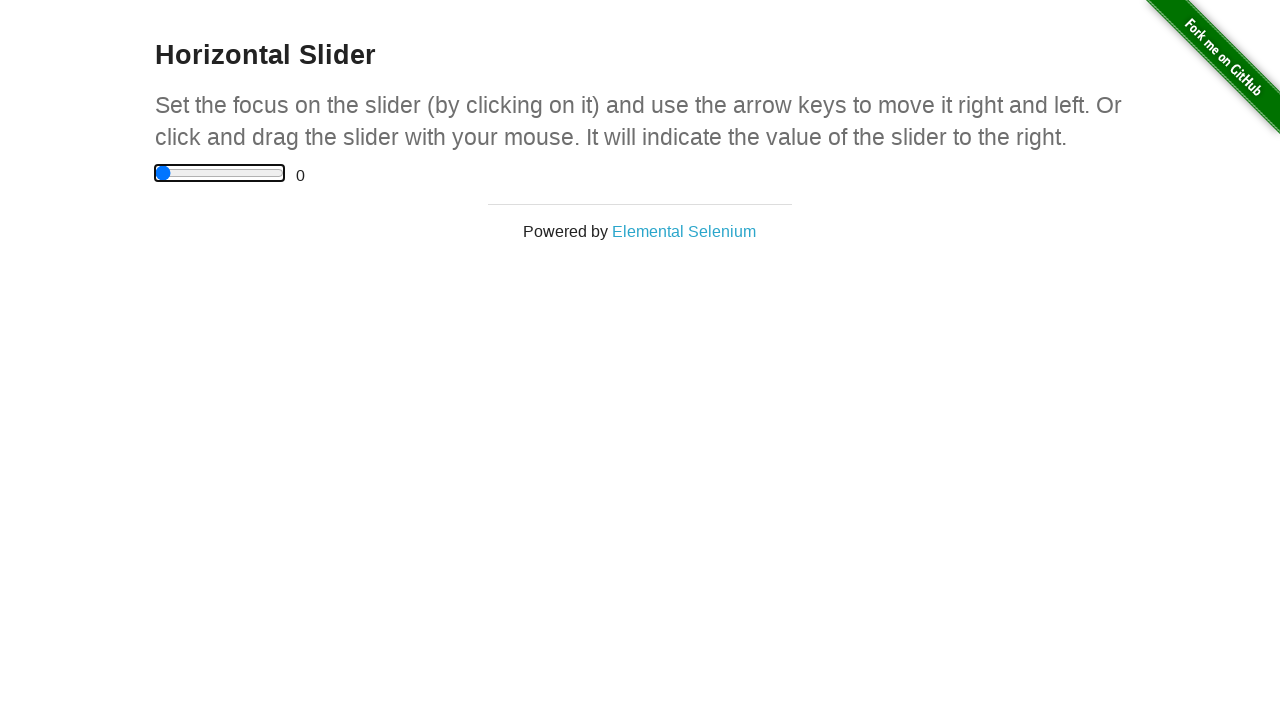

Verified slider value returned to 0 after 11 leftward movements (minimum boundary reached)
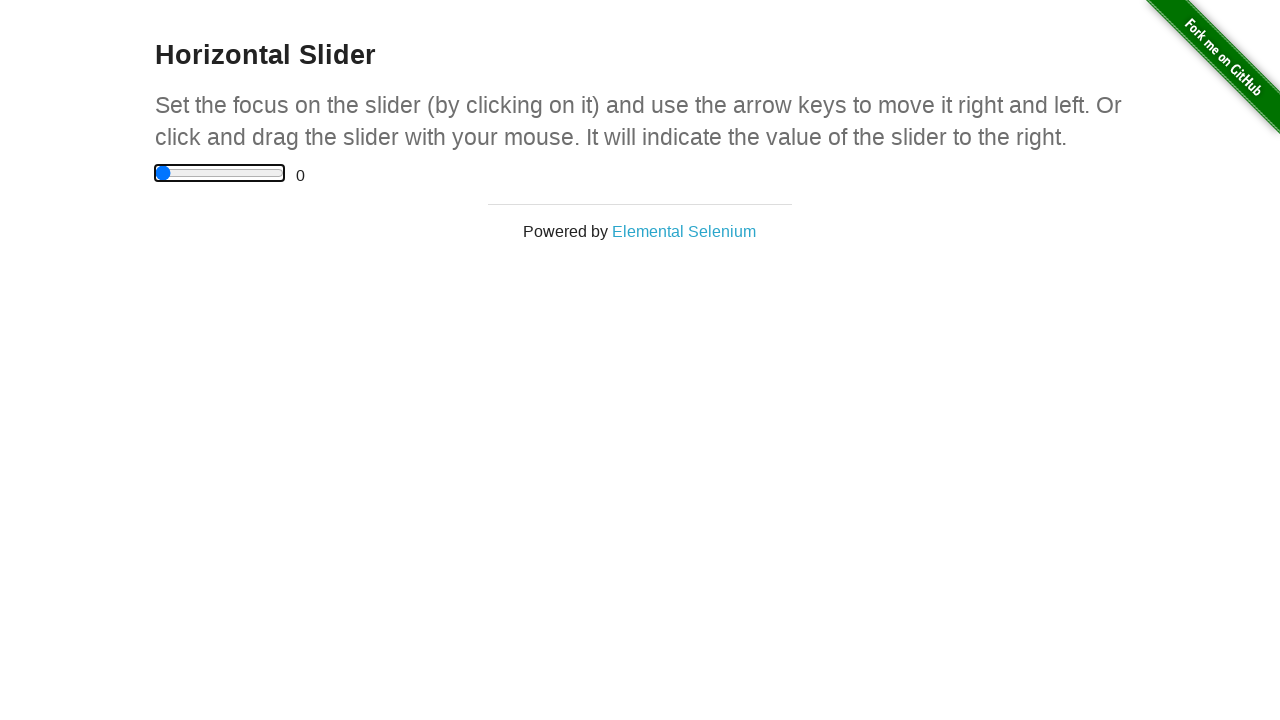

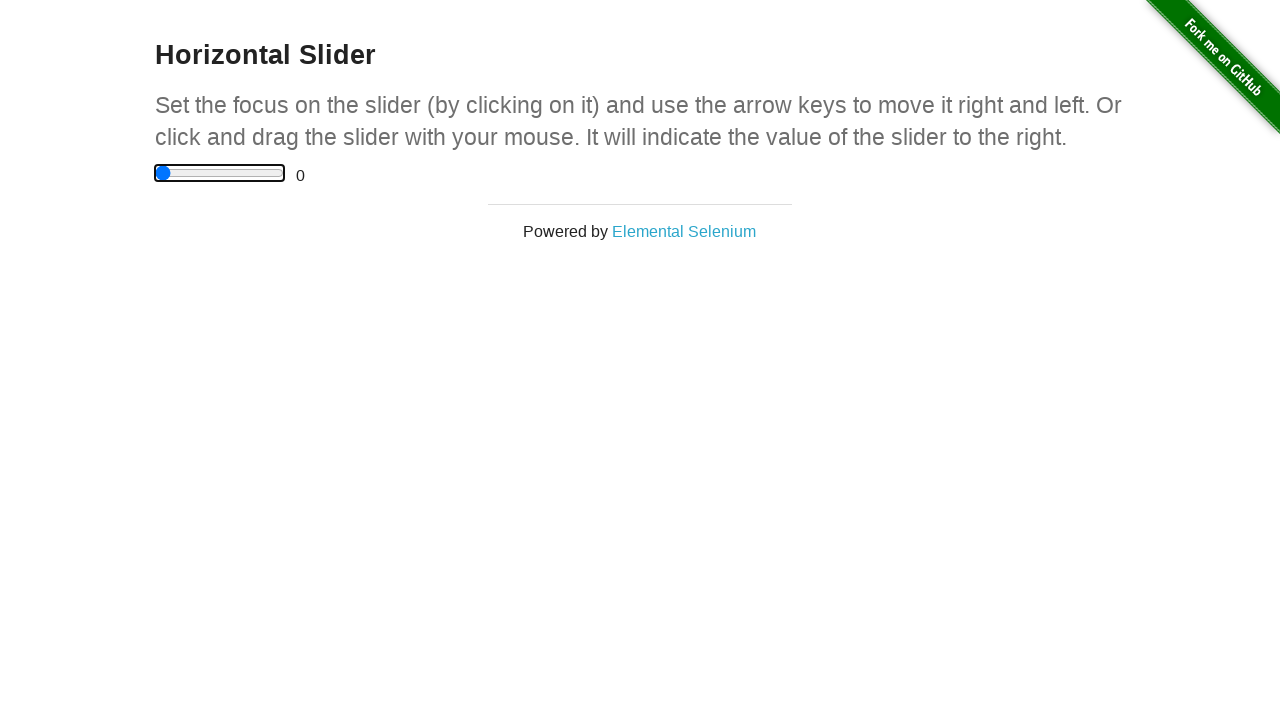